Checks that no links on the page have empty href attributes (just "#")

Starting URL: https://ntig-uppsala.github.io/Frisor-Saxe/index.html

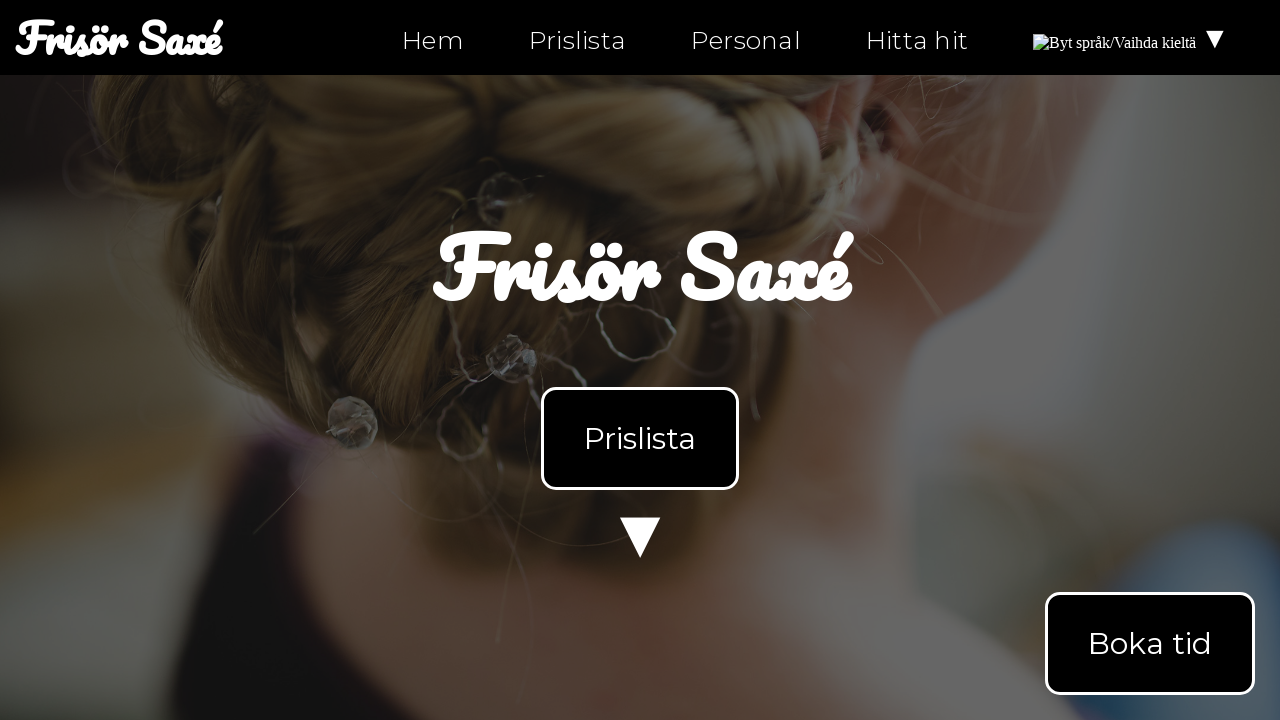

Waited for links to load on index page
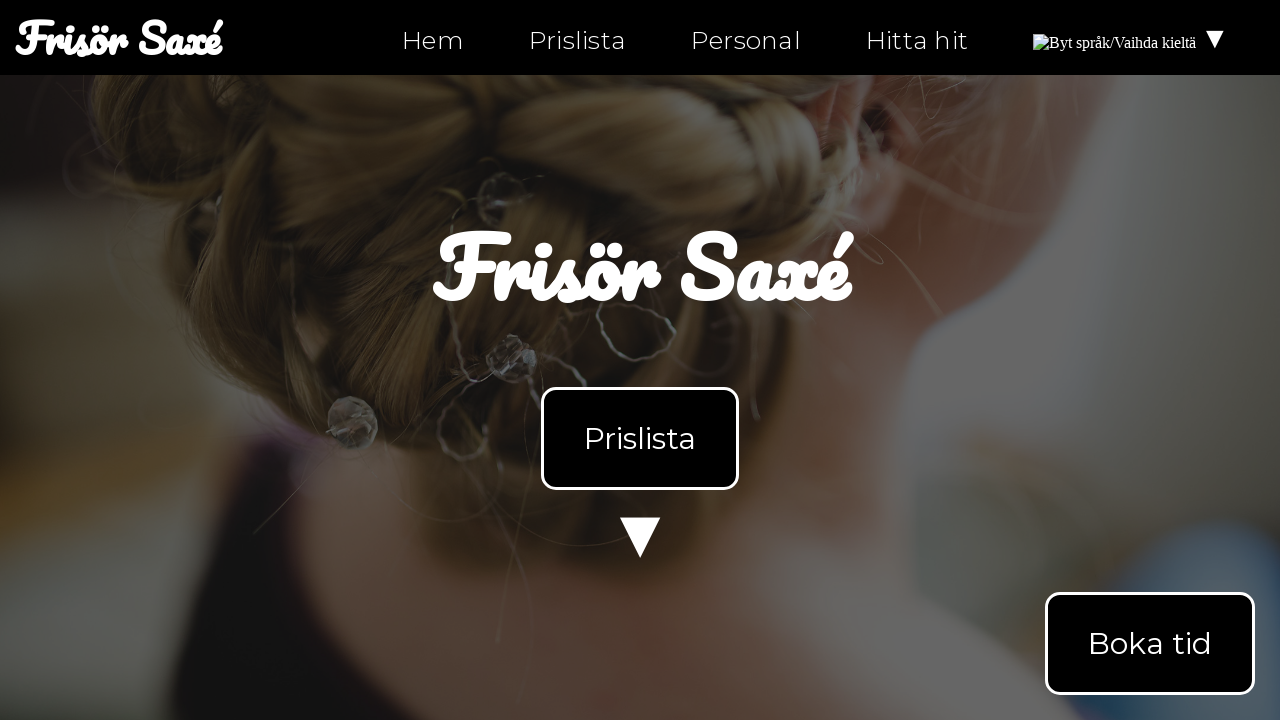

Retrieved all links from index page
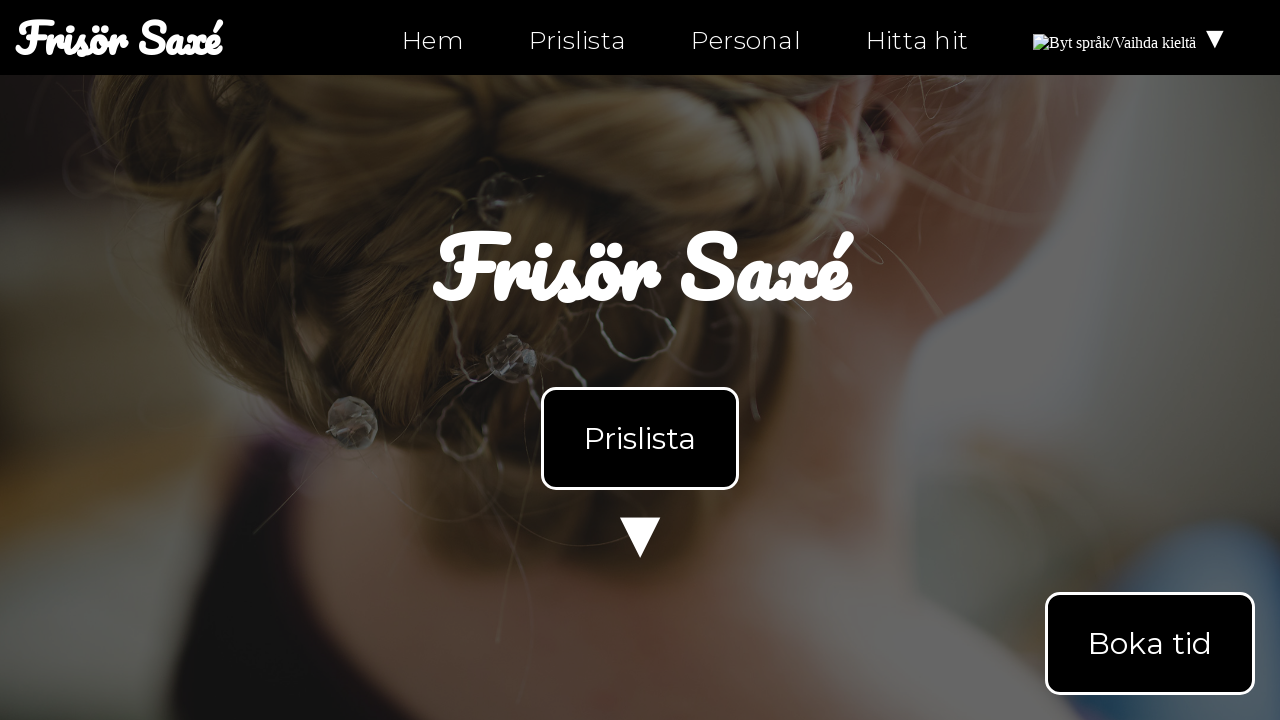

Checked link href attribute: index.html
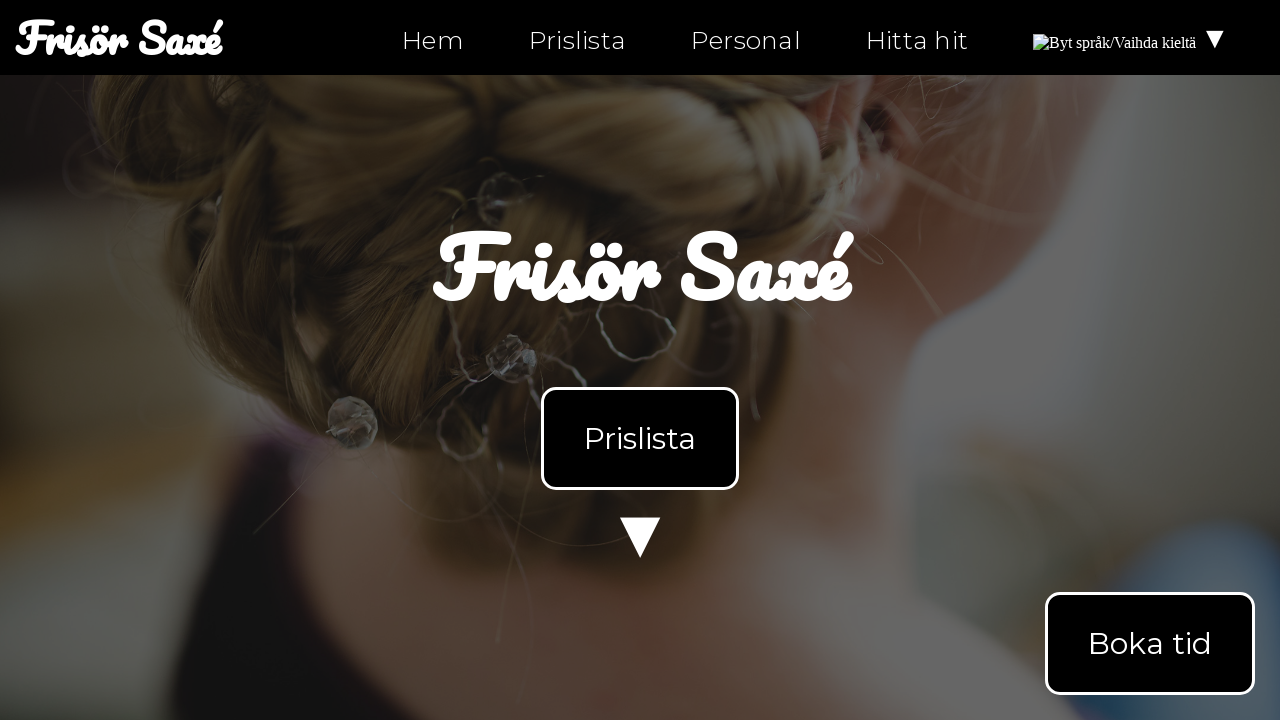

Assertion passed: link does not have empty href
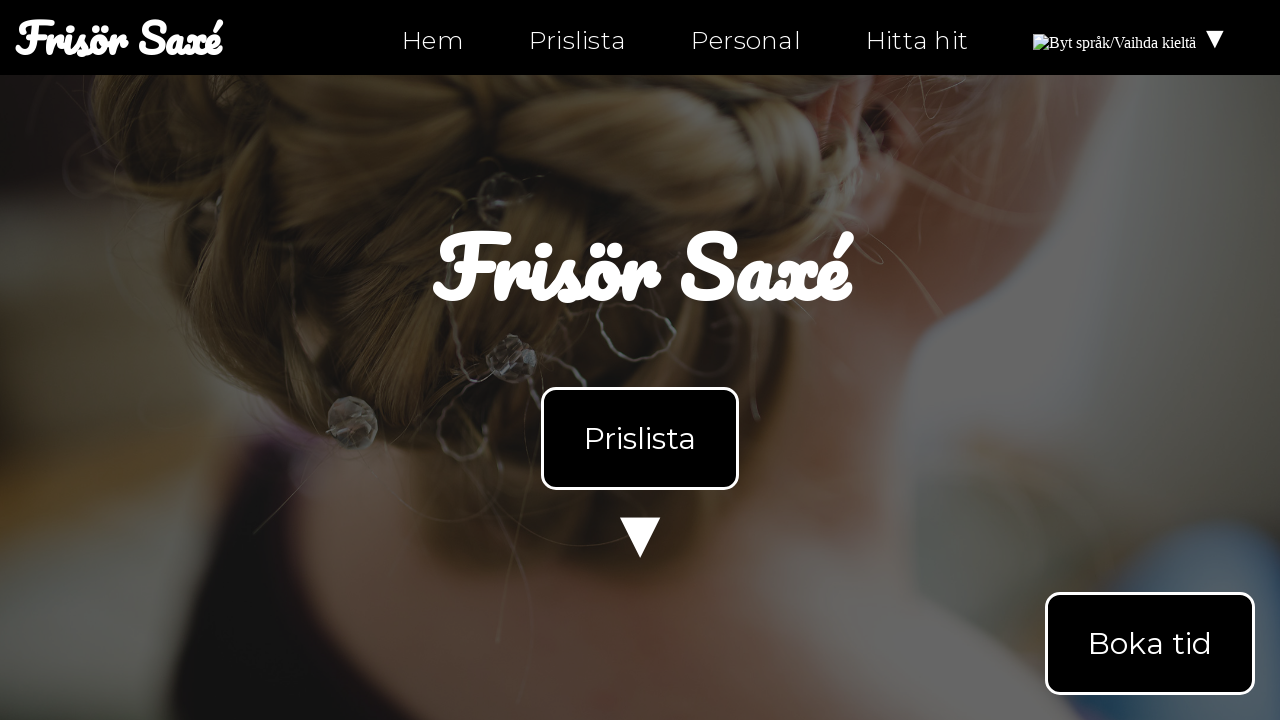

Checked link href attribute: index.html
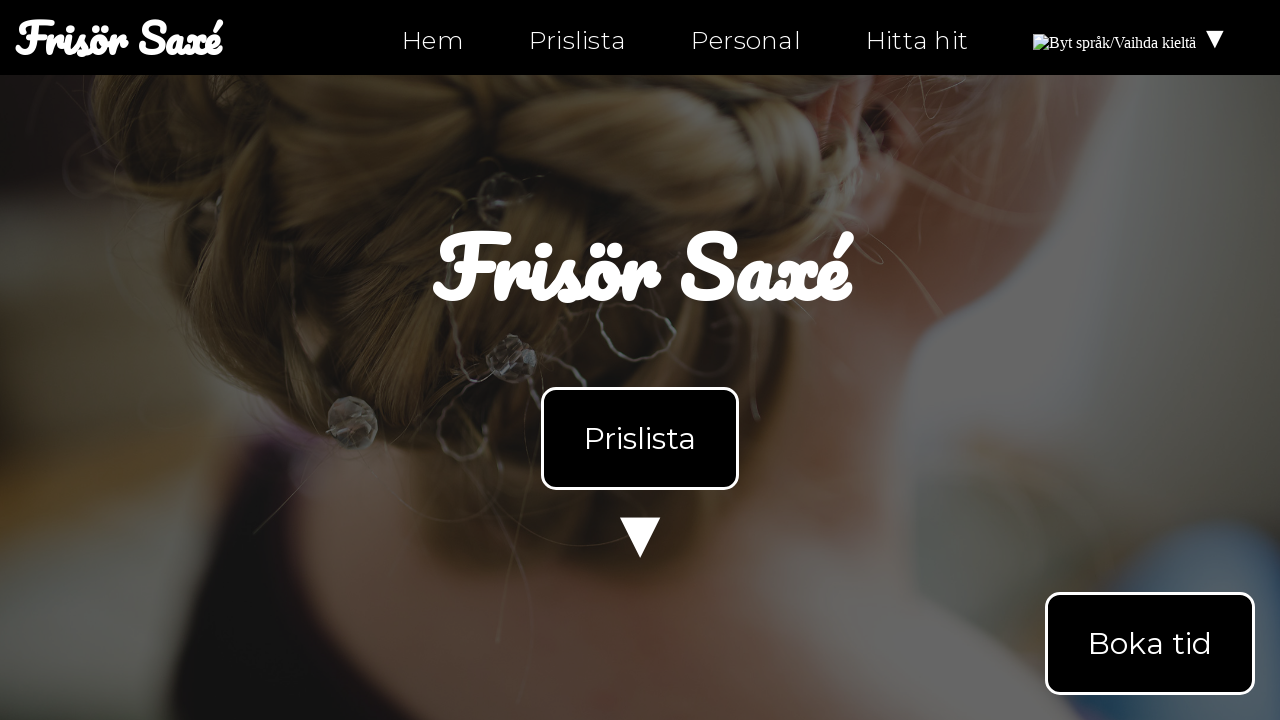

Assertion passed: link does not have empty href
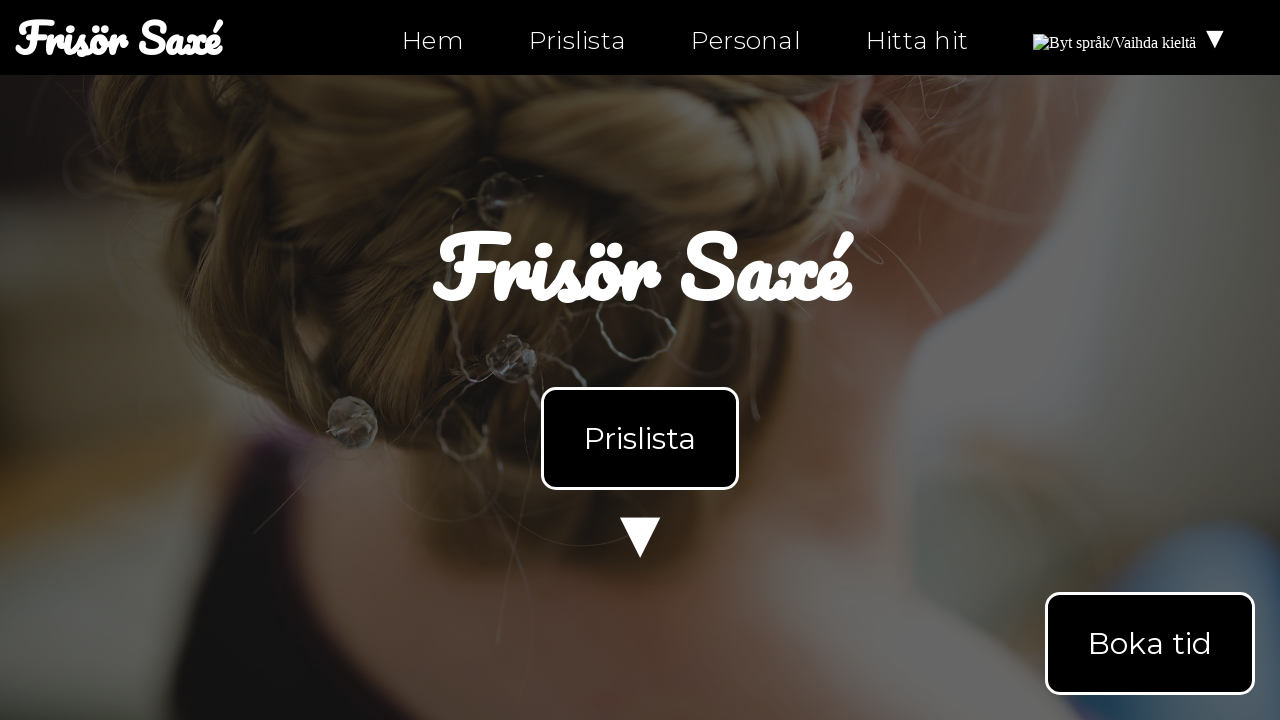

Checked link href attribute: index.html#products
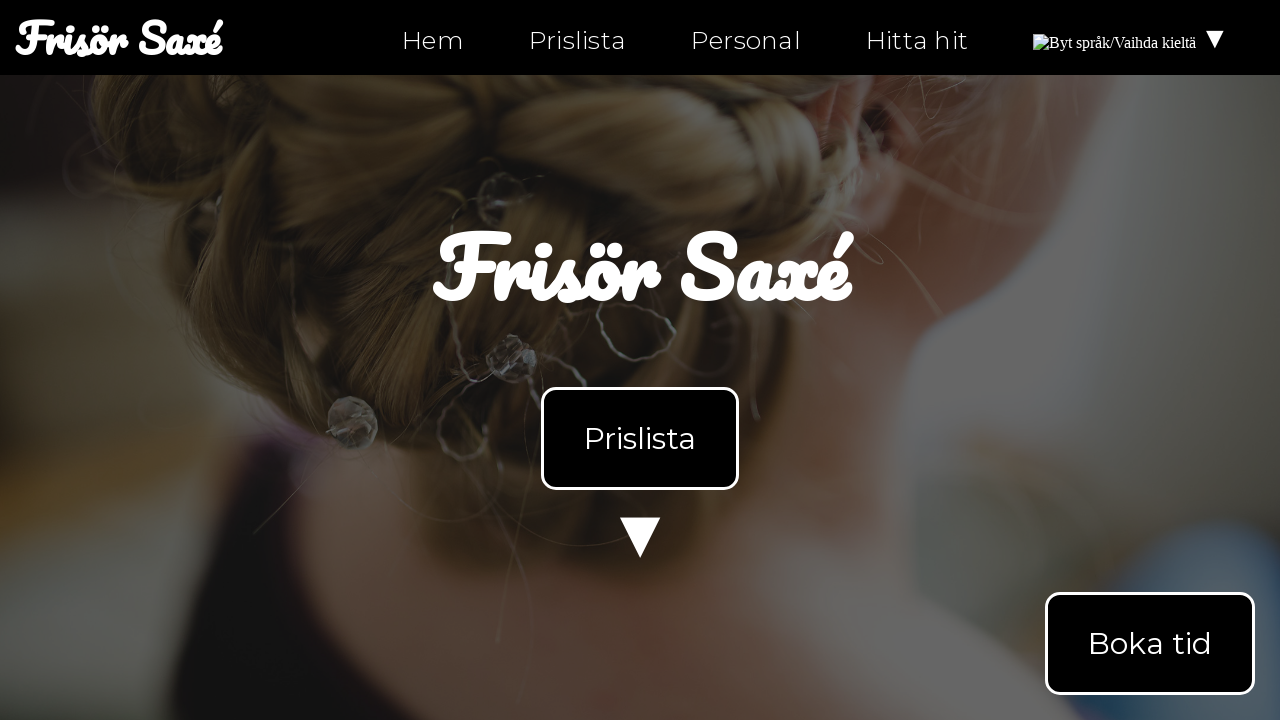

Assertion passed: link does not have empty href
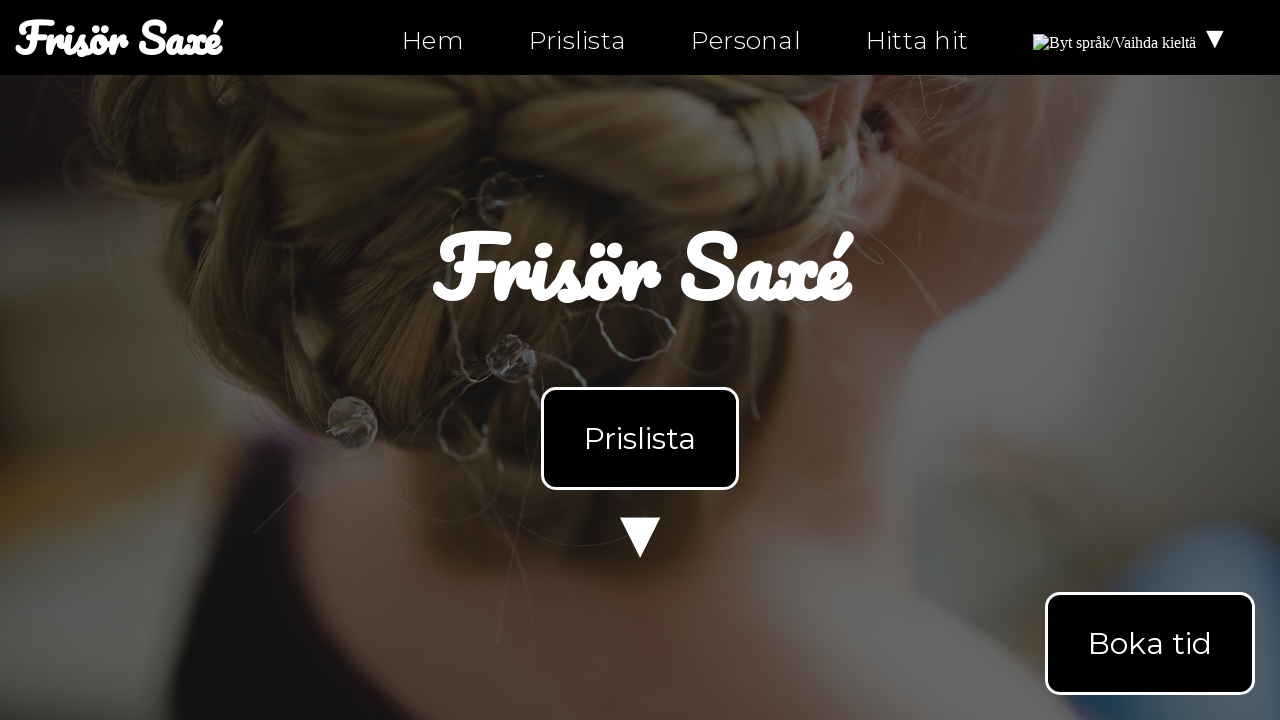

Checked link href attribute: personal.html
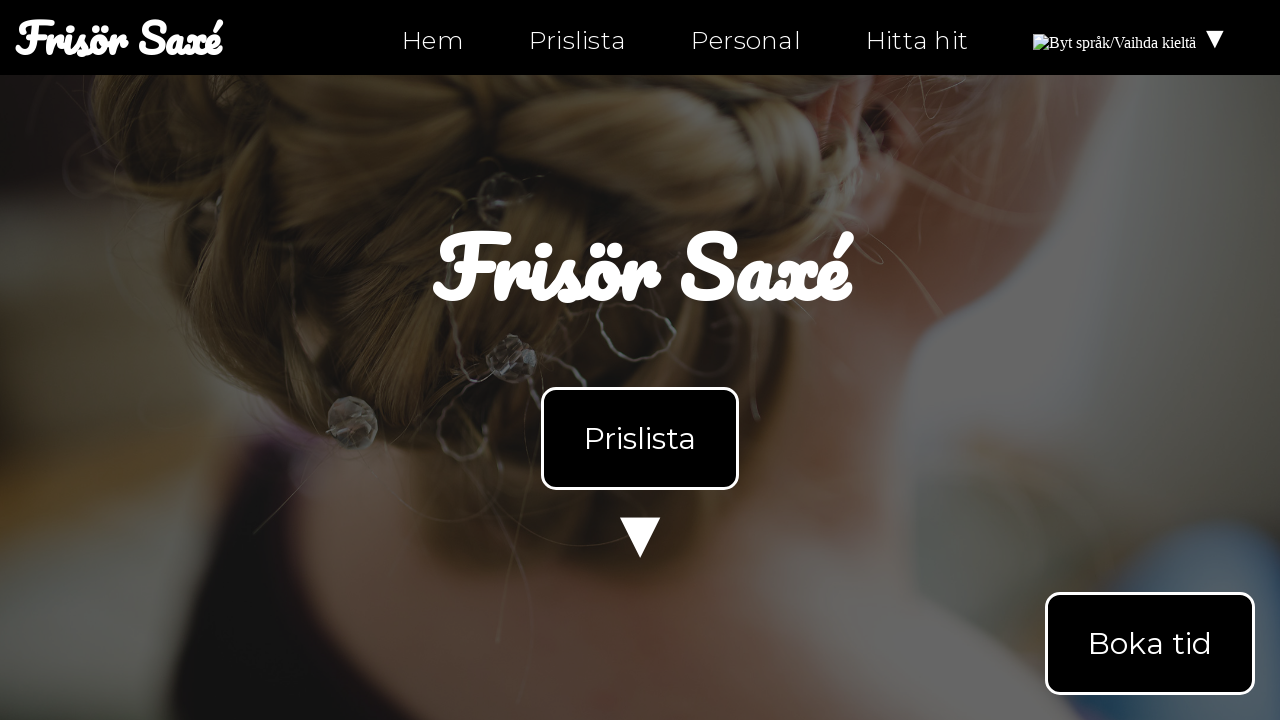

Assertion passed: link does not have empty href
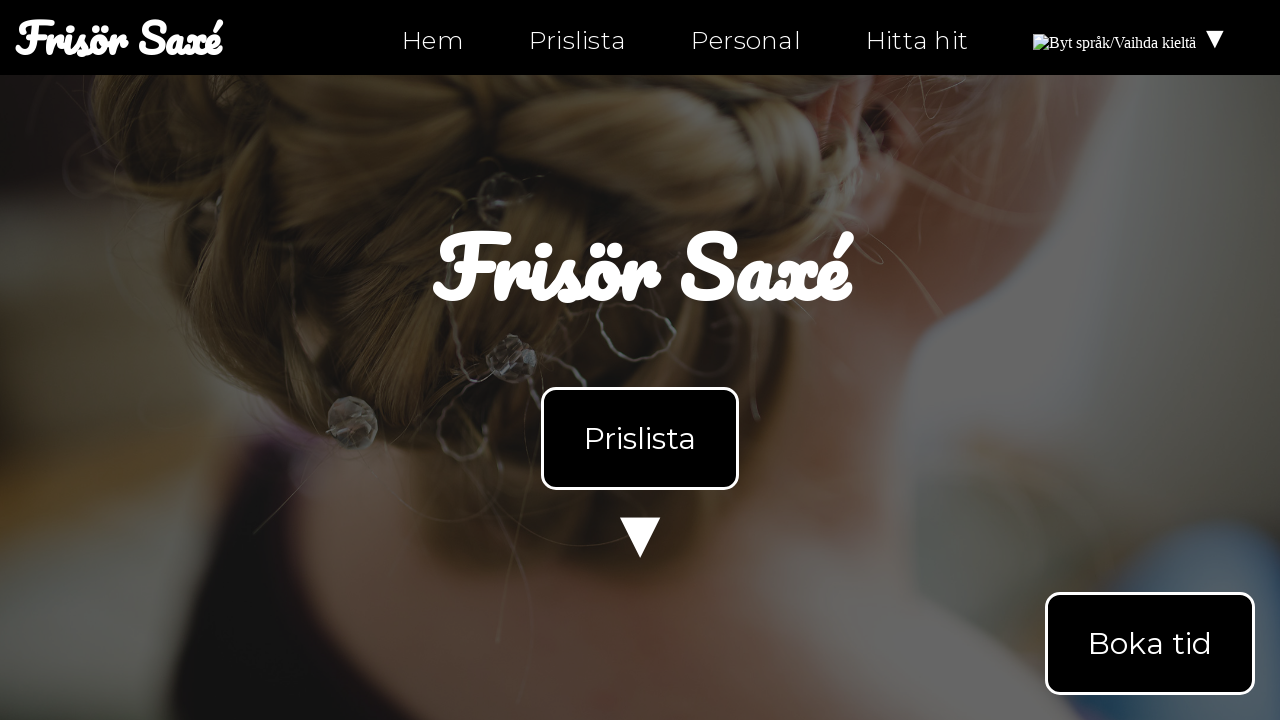

Checked link href attribute: hitta-hit.html
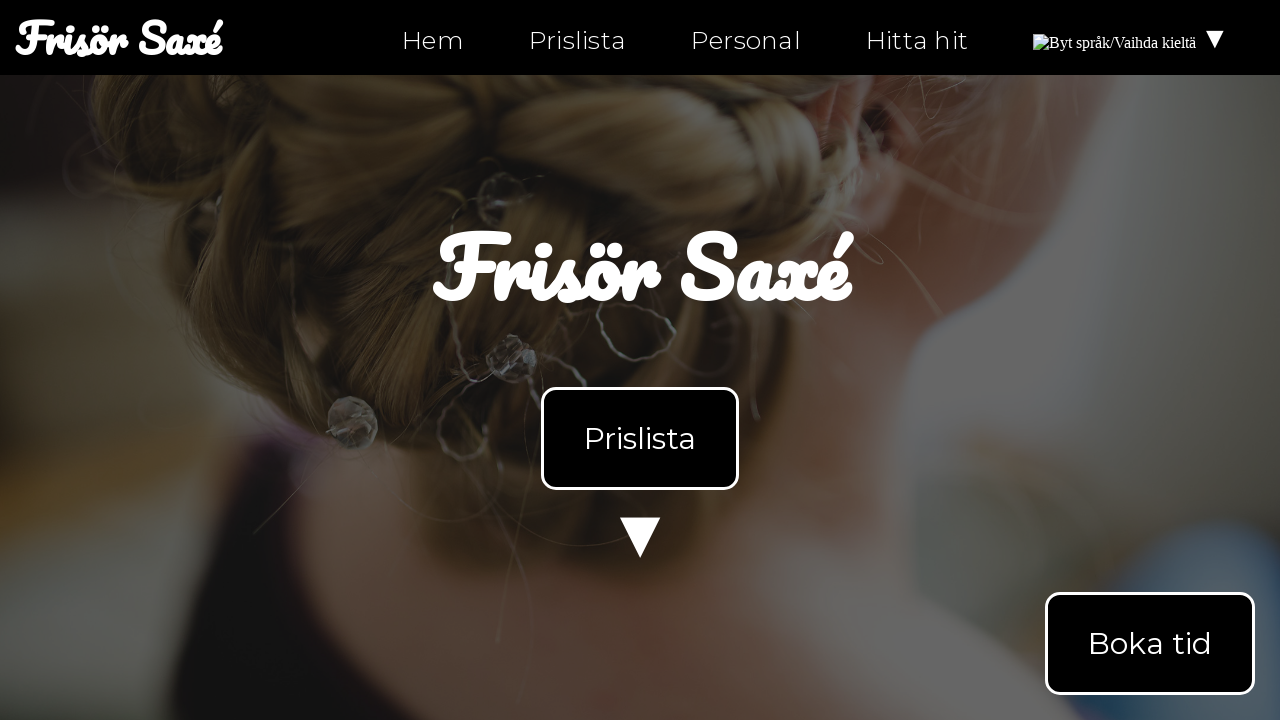

Assertion passed: link does not have empty href
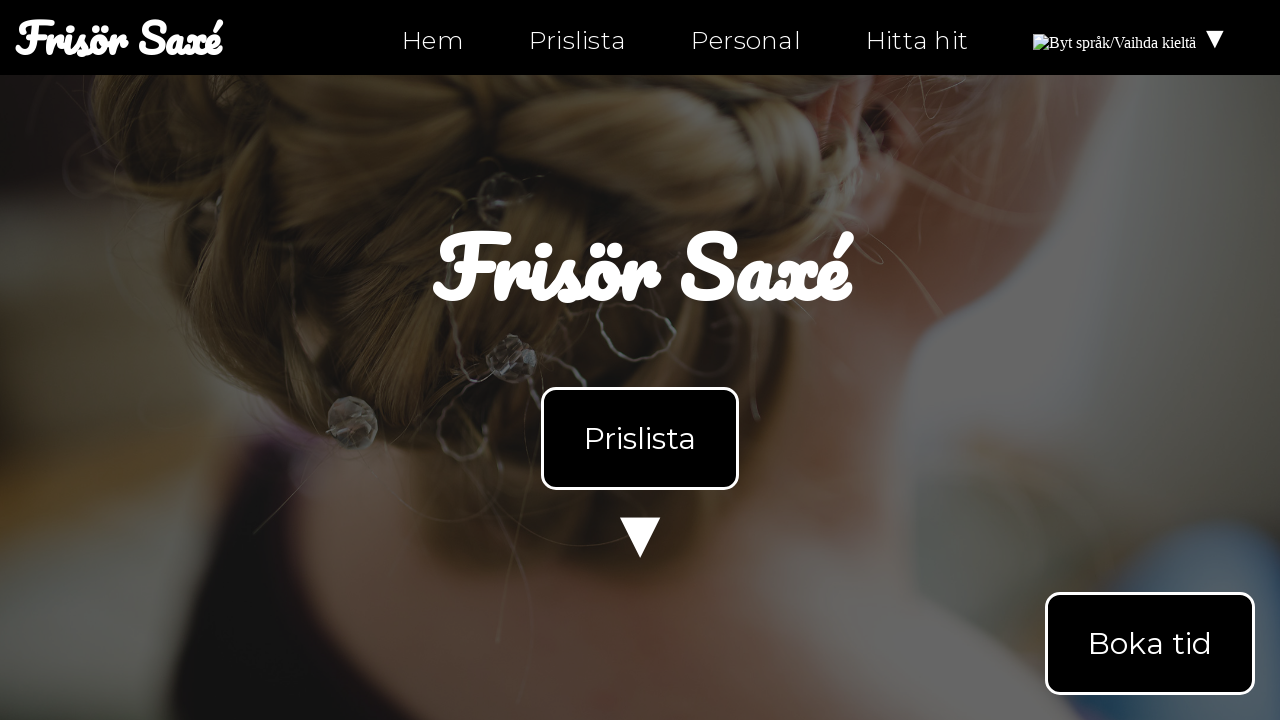

Checked link href attribute: index.html
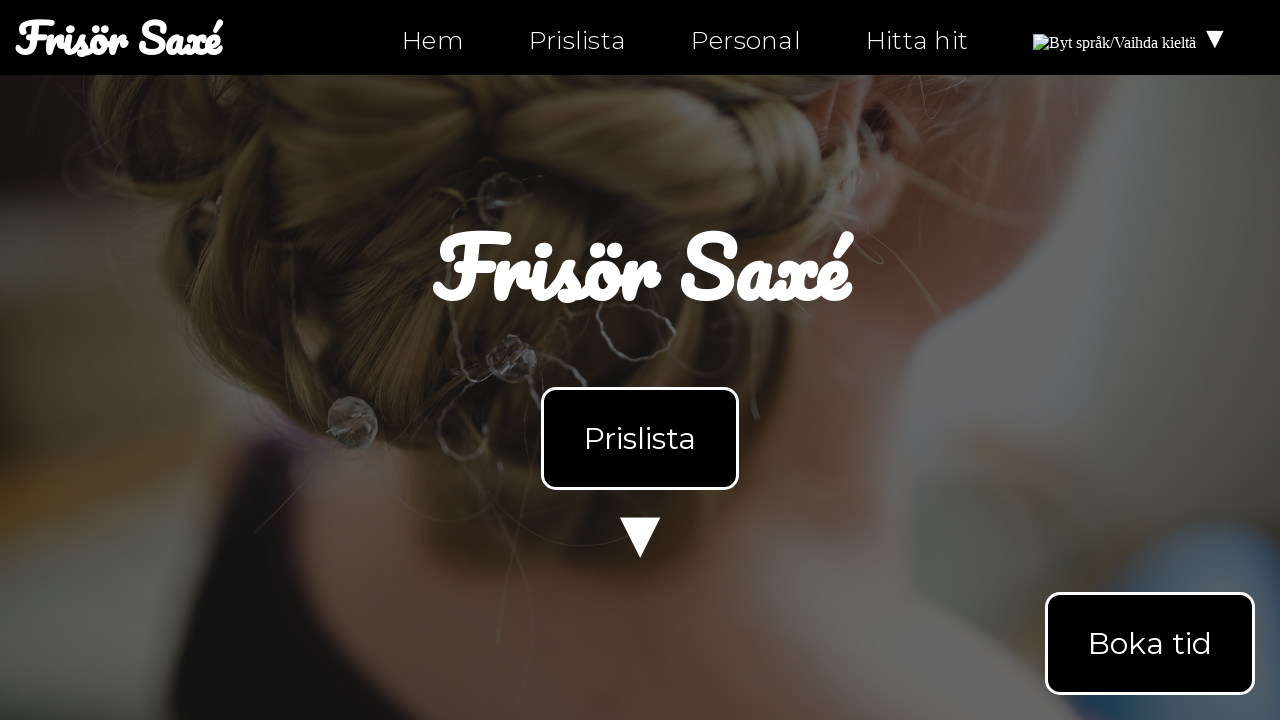

Assertion passed: link does not have empty href
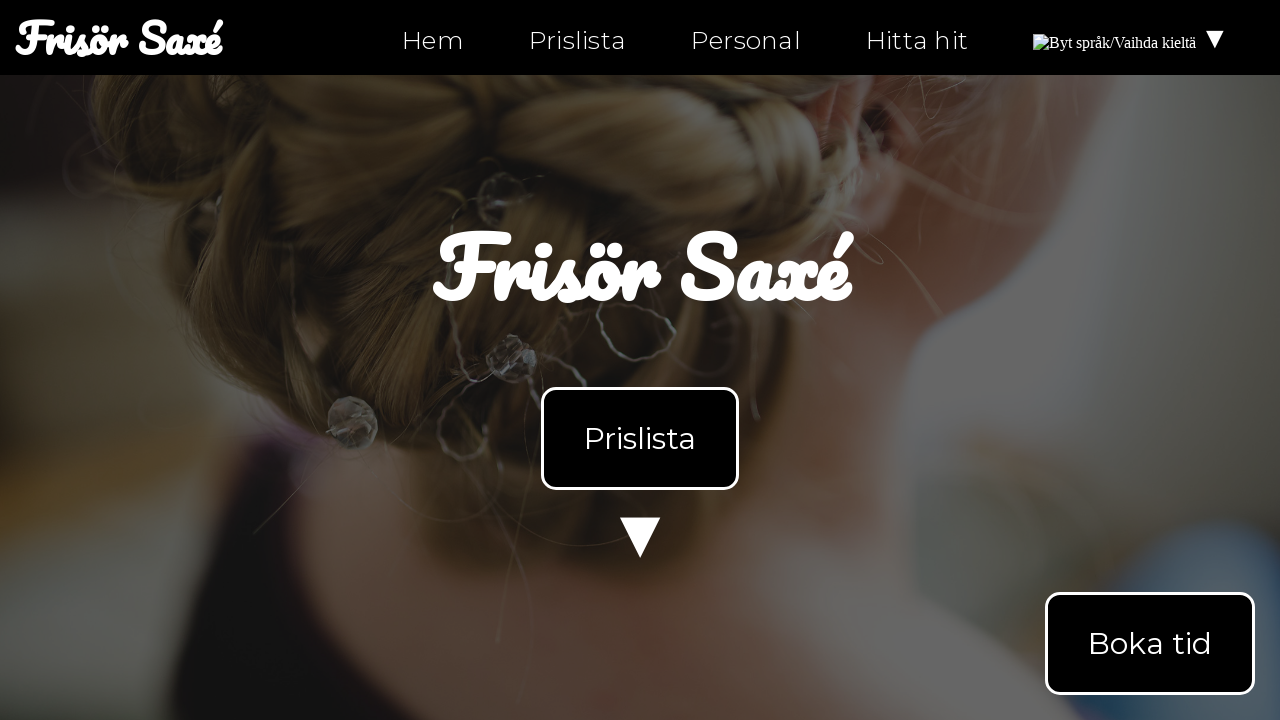

Checked link href attribute: index-fi.html
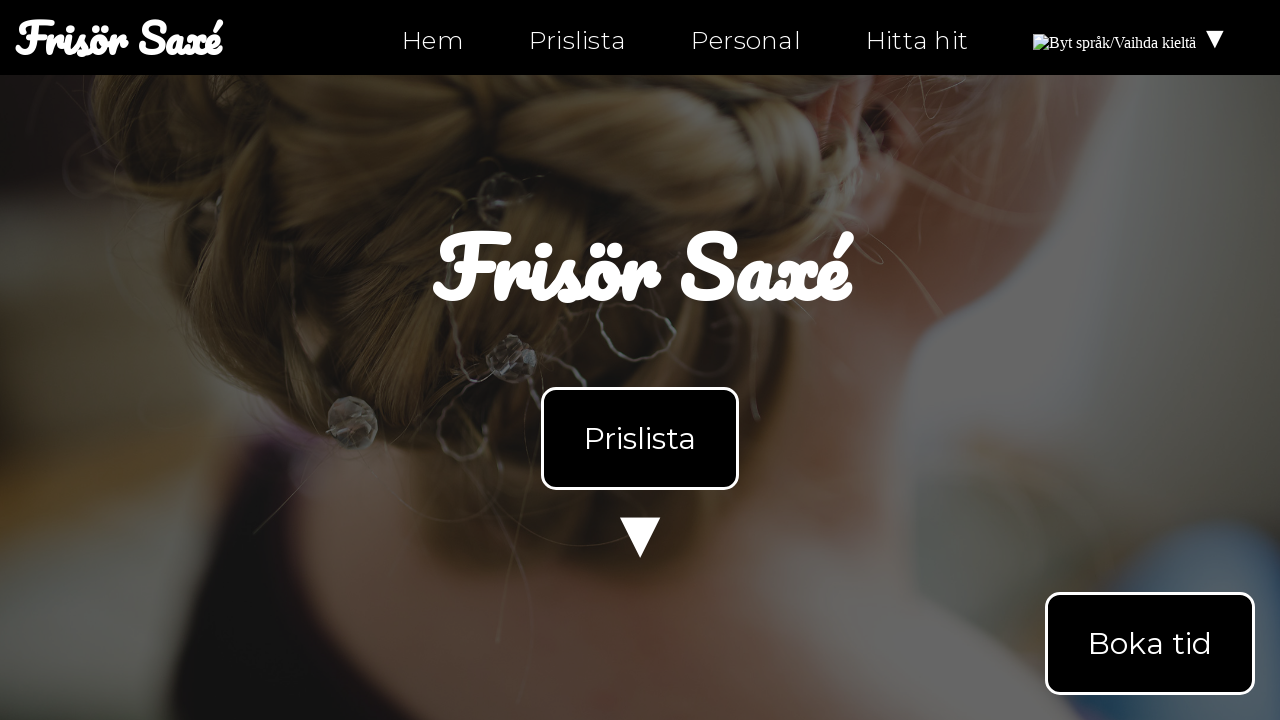

Assertion passed: link does not have empty href
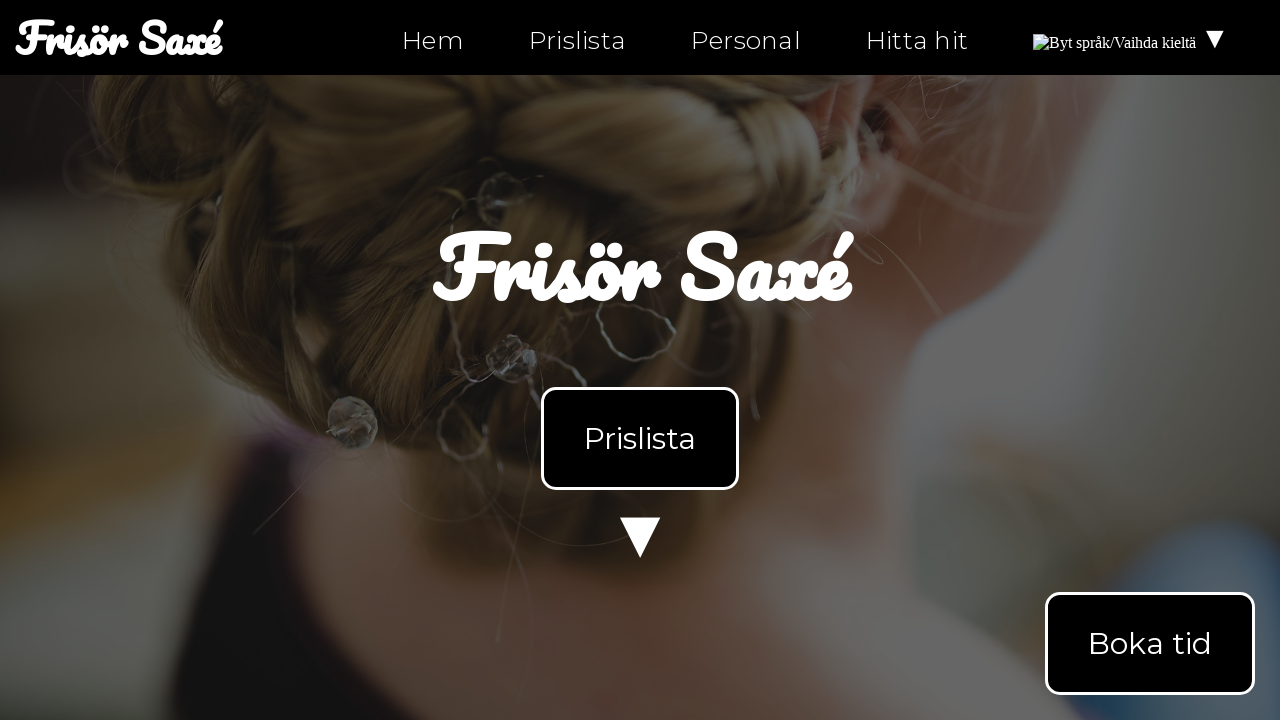

Checked link href attribute: #products
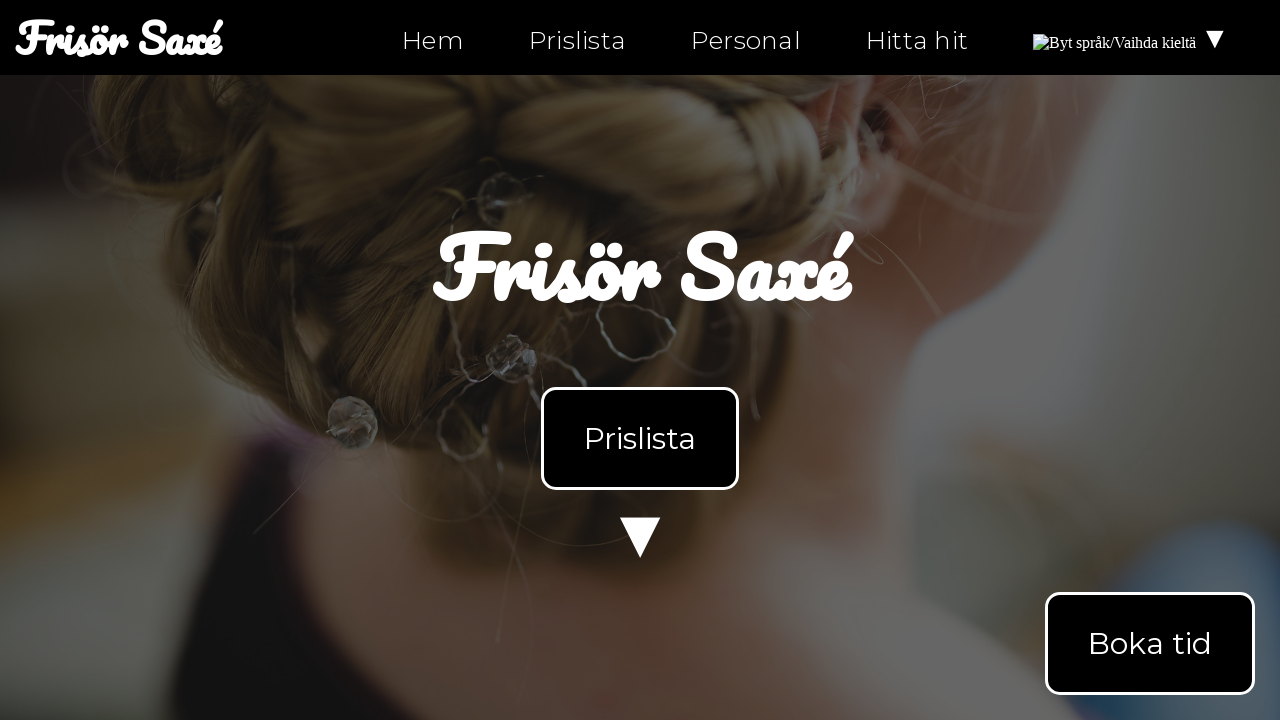

Assertion passed: link does not have empty href
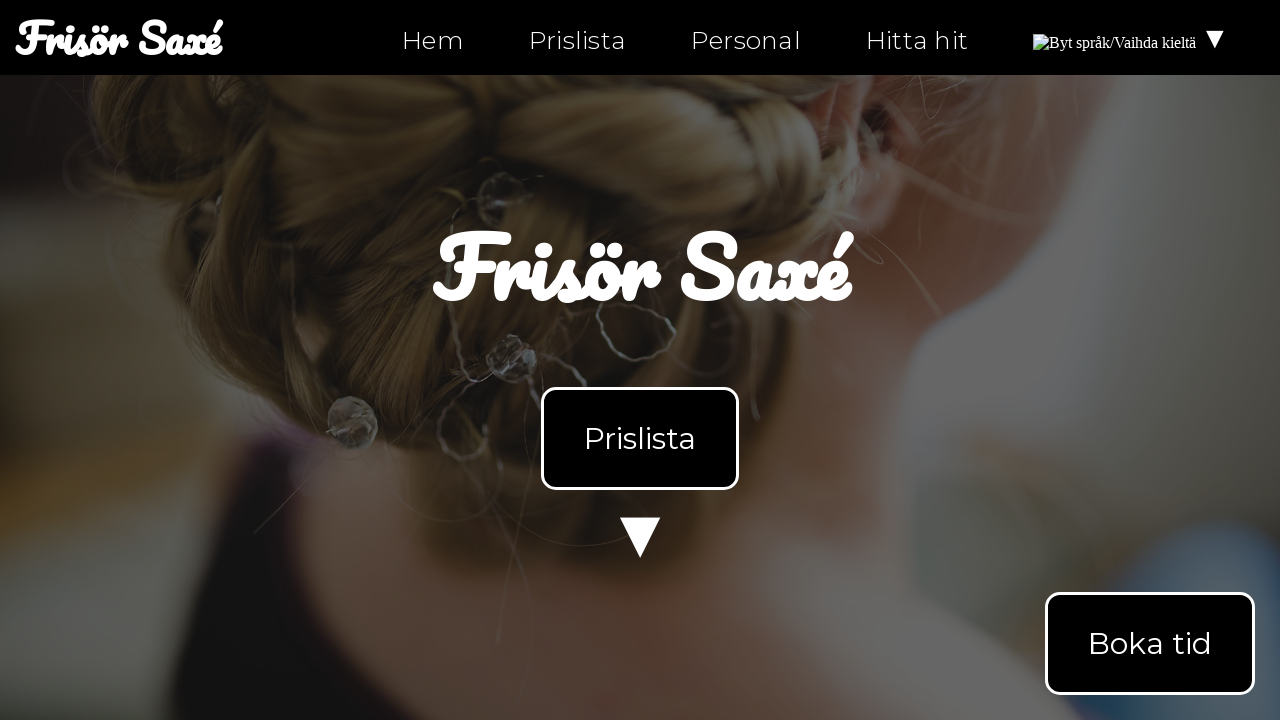

Checked link href attribute: #products
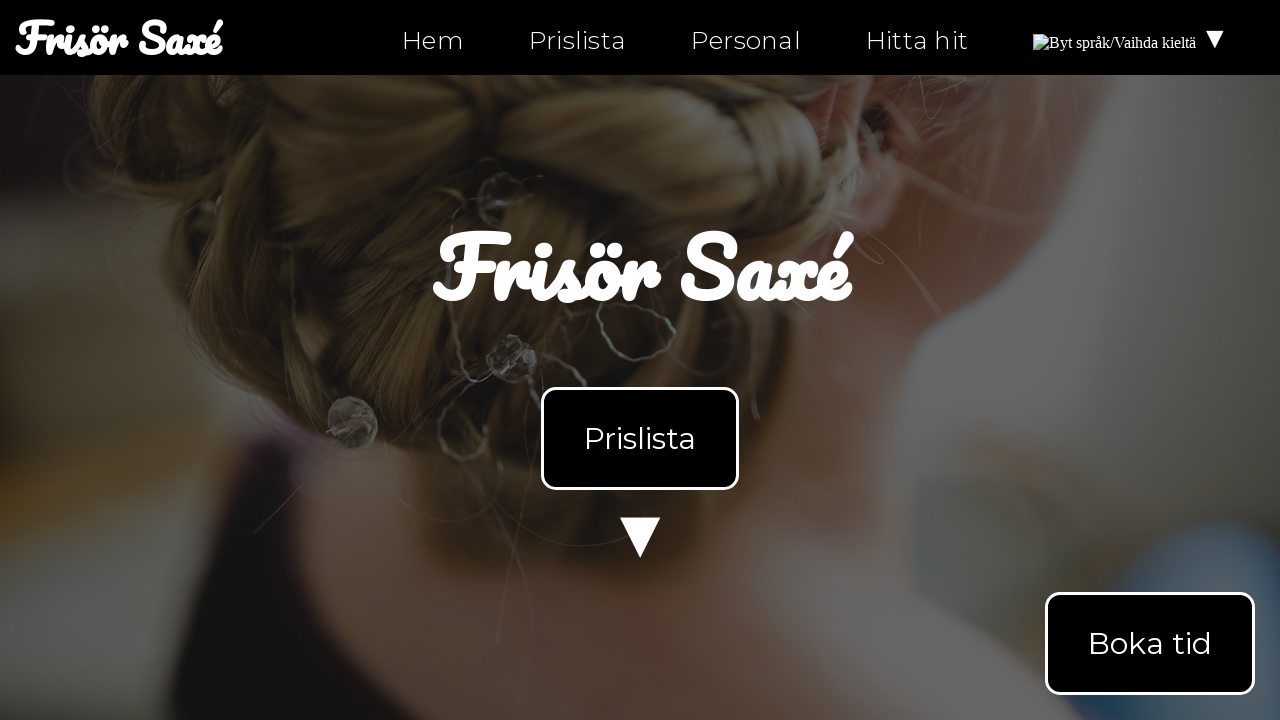

Assertion passed: link does not have empty href
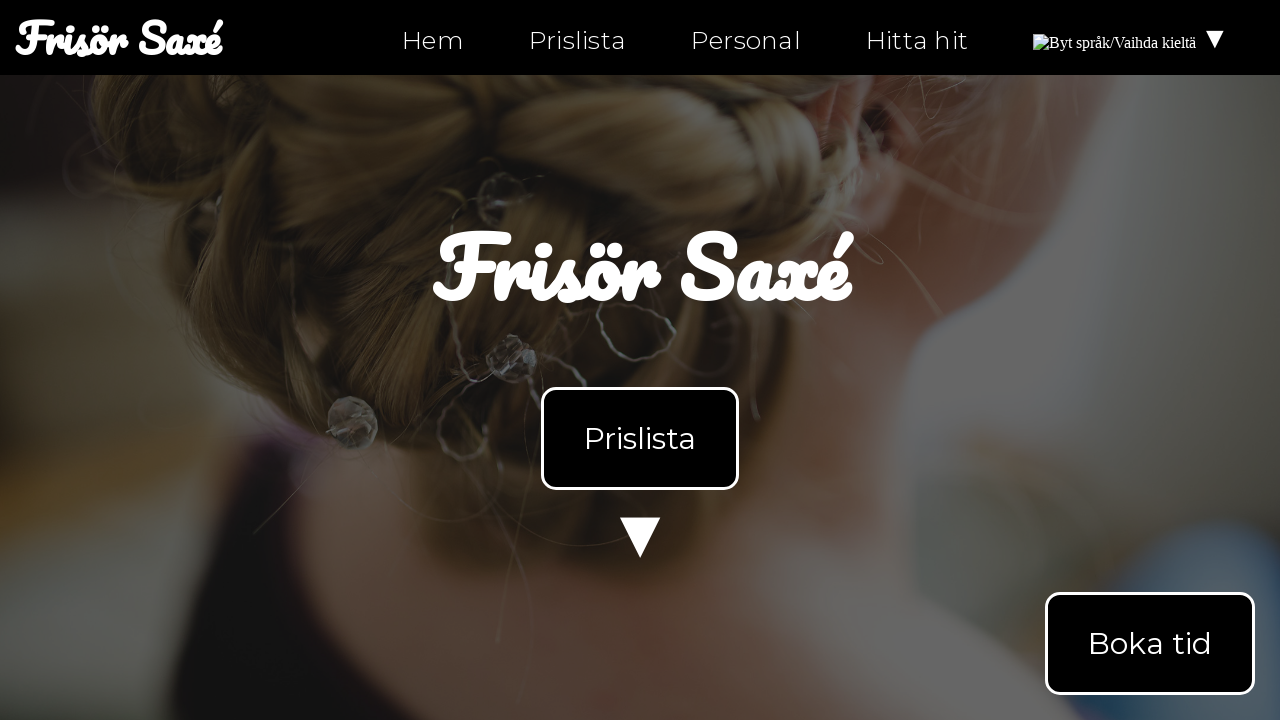

Checked link href attribute: mailto:info@ntig-uppsala.github.io?Subject=Boka%20tid
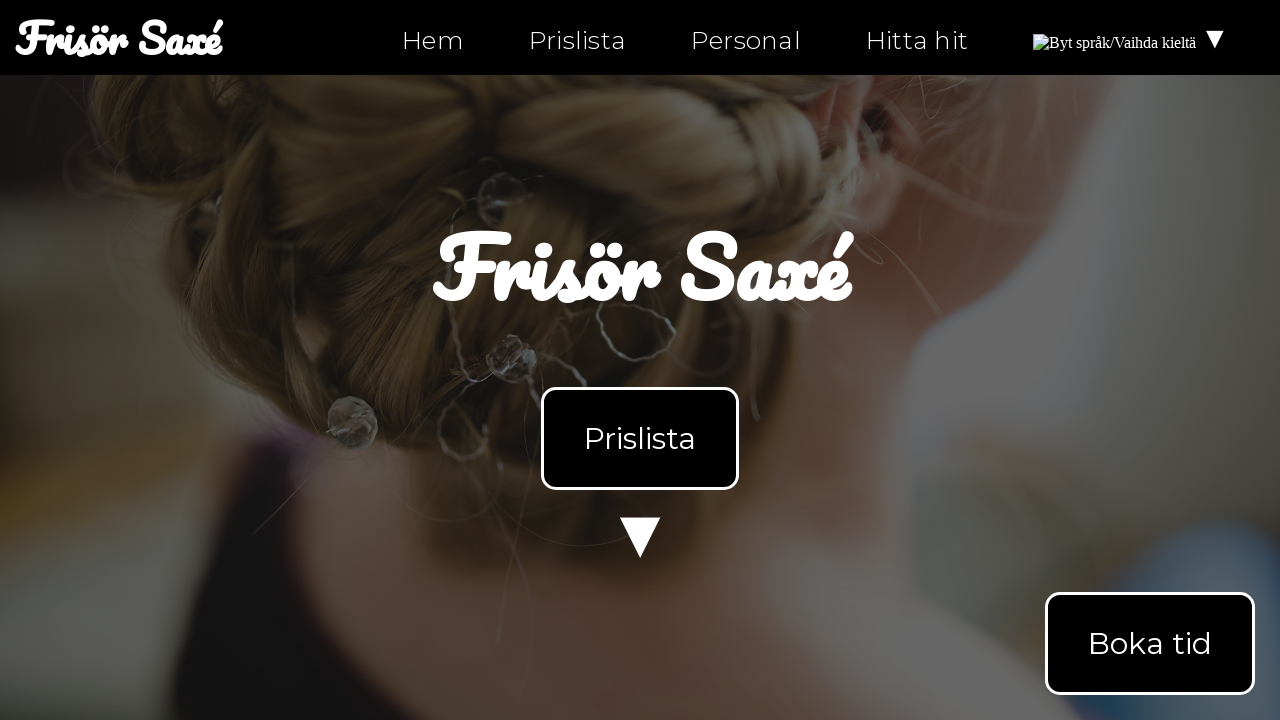

Assertion passed: link does not have empty href
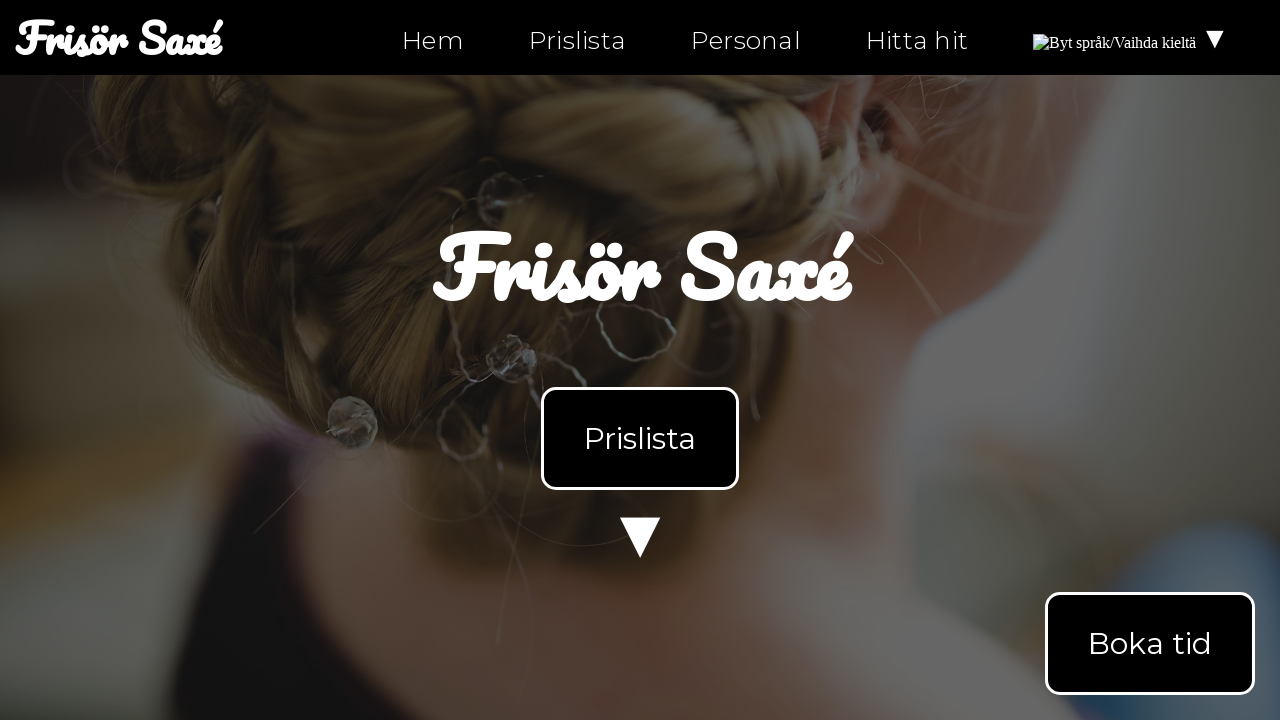

Checked link href attribute: https://facebook.com/ntiuppsala
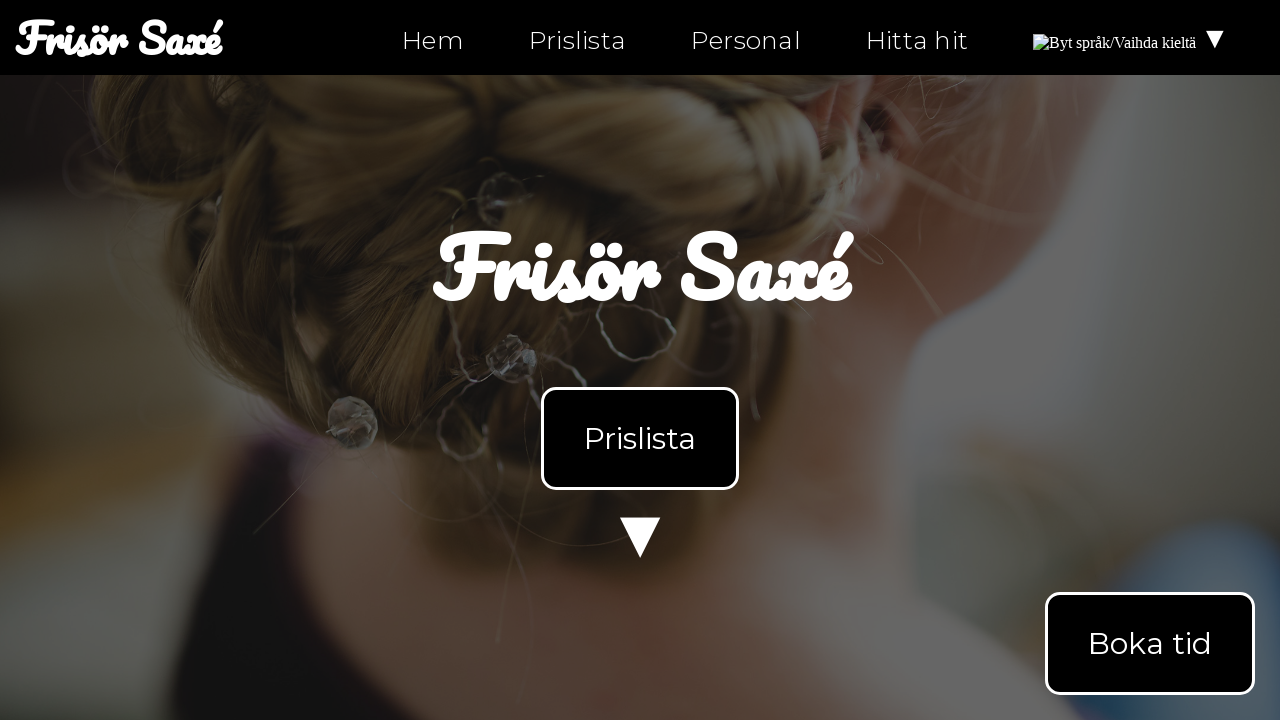

Assertion passed: link does not have empty href
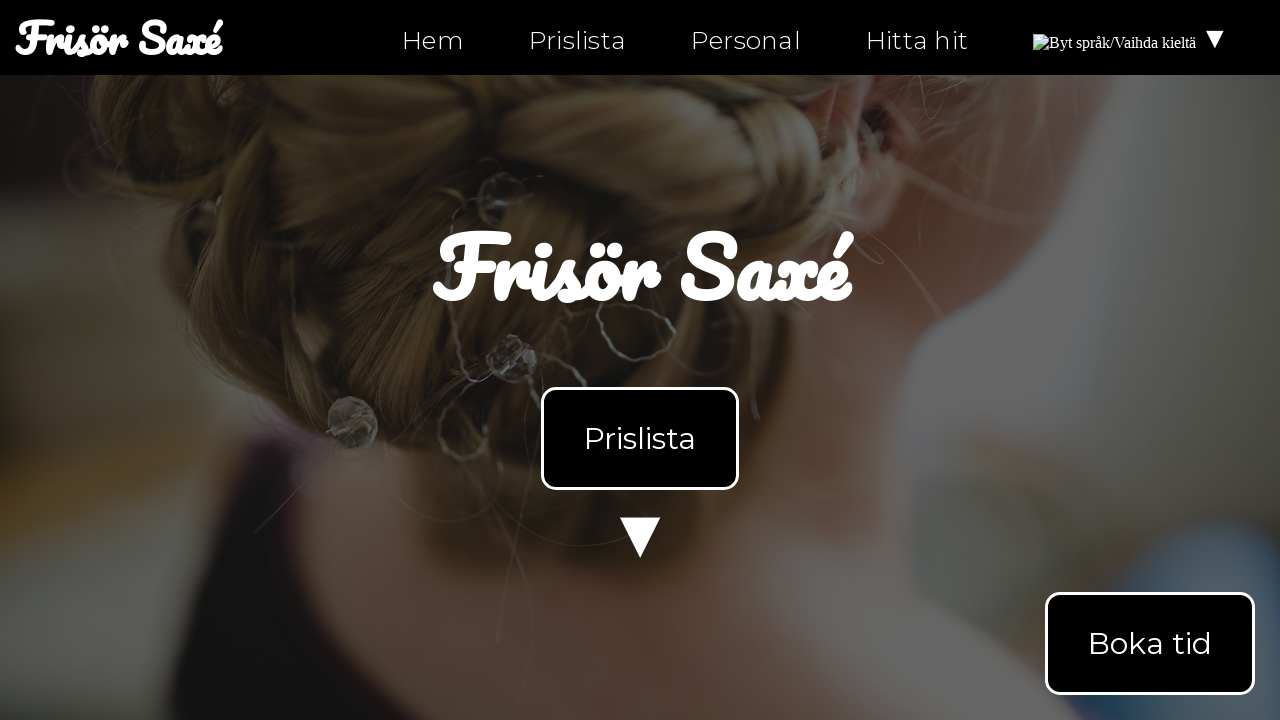

Checked link href attribute: https://instagram.com/ntiuppsala
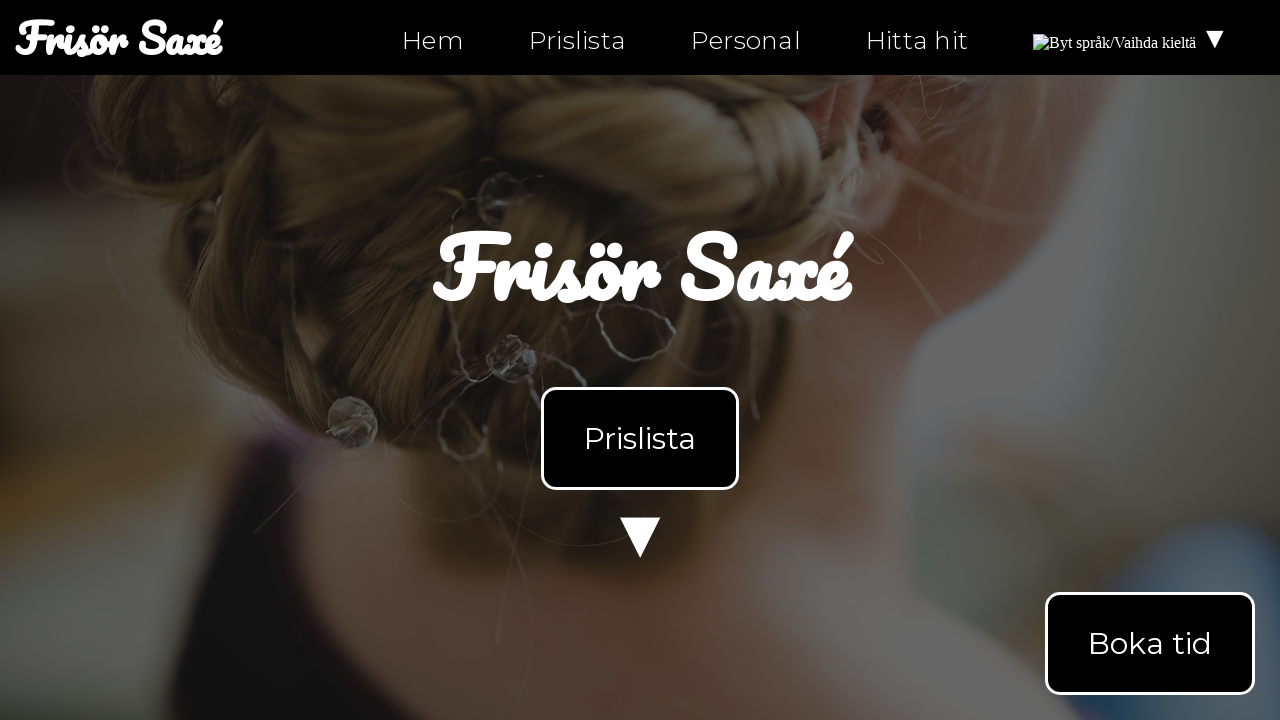

Assertion passed: link does not have empty href
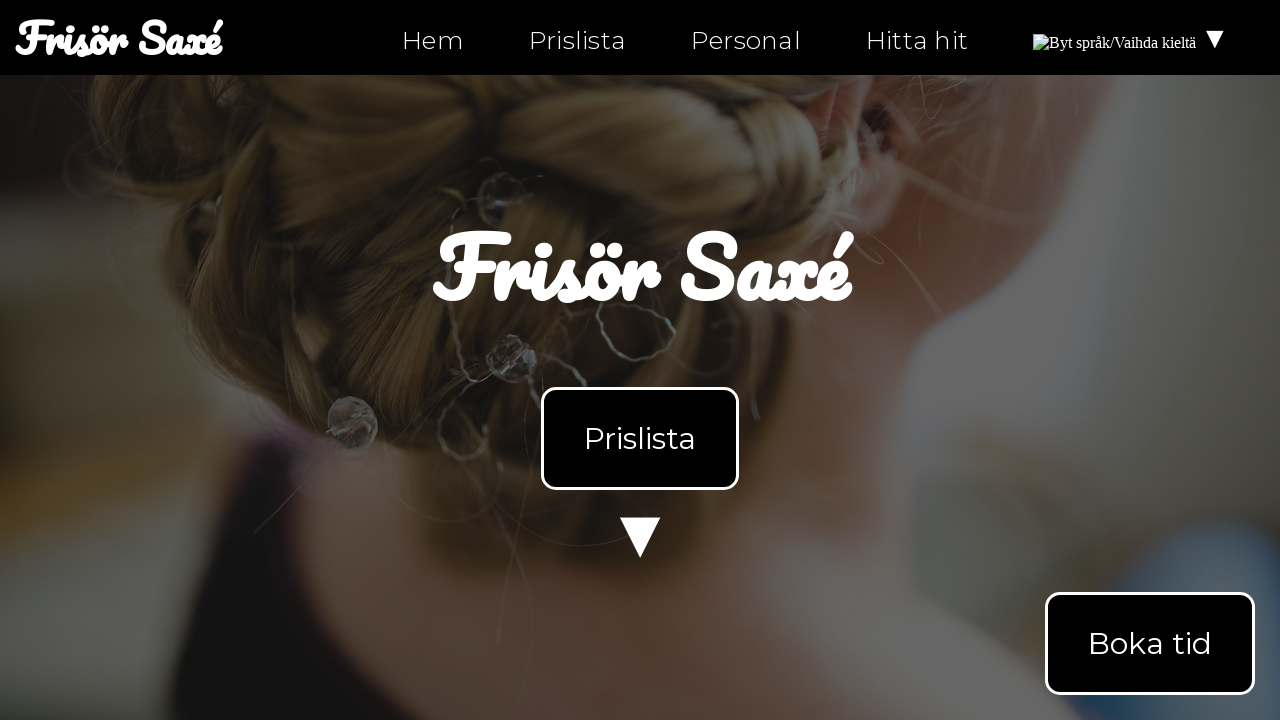

Checked link href attribute: https://twitter.com/ntiuppsala
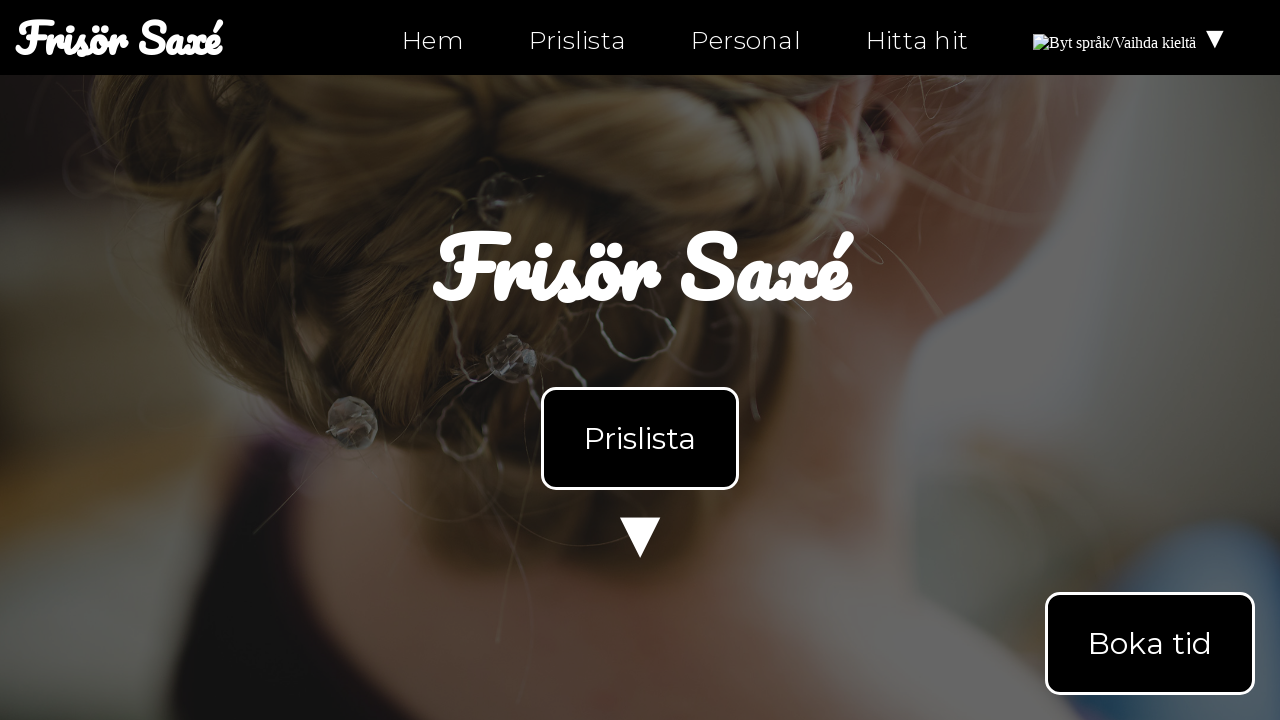

Assertion passed: link does not have empty href
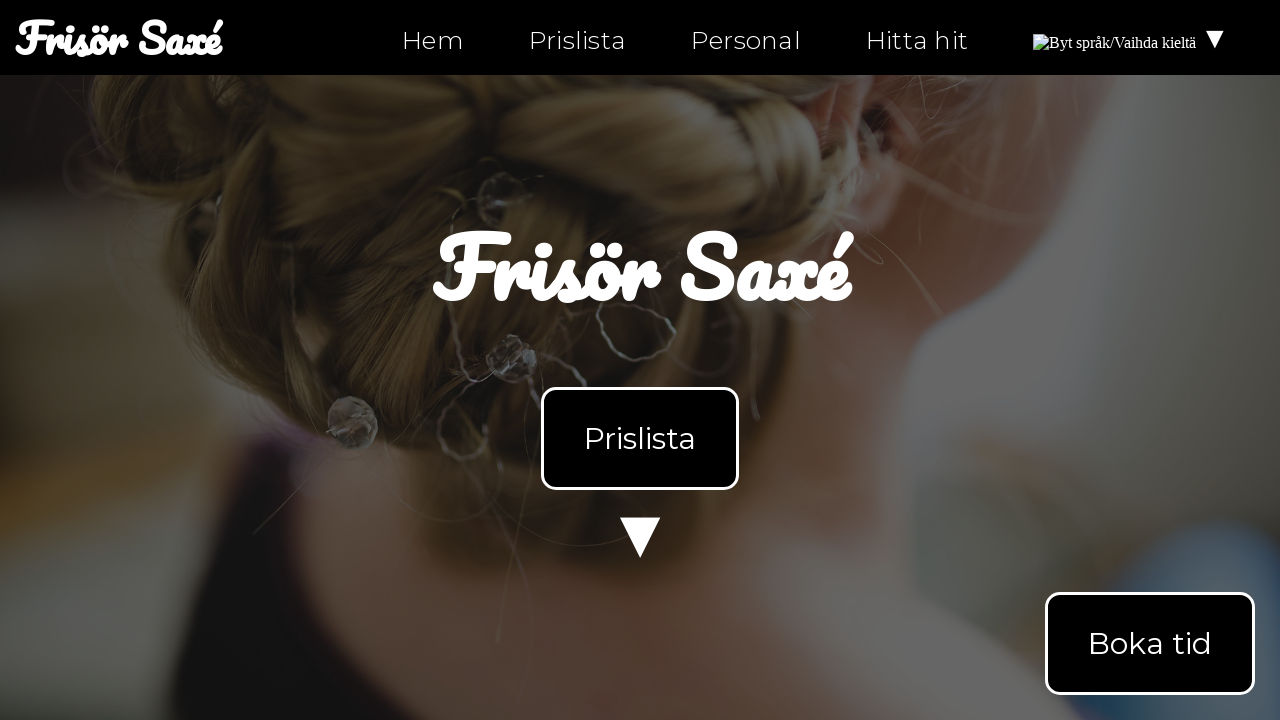

Checked link href attribute: tel:0630-555-555
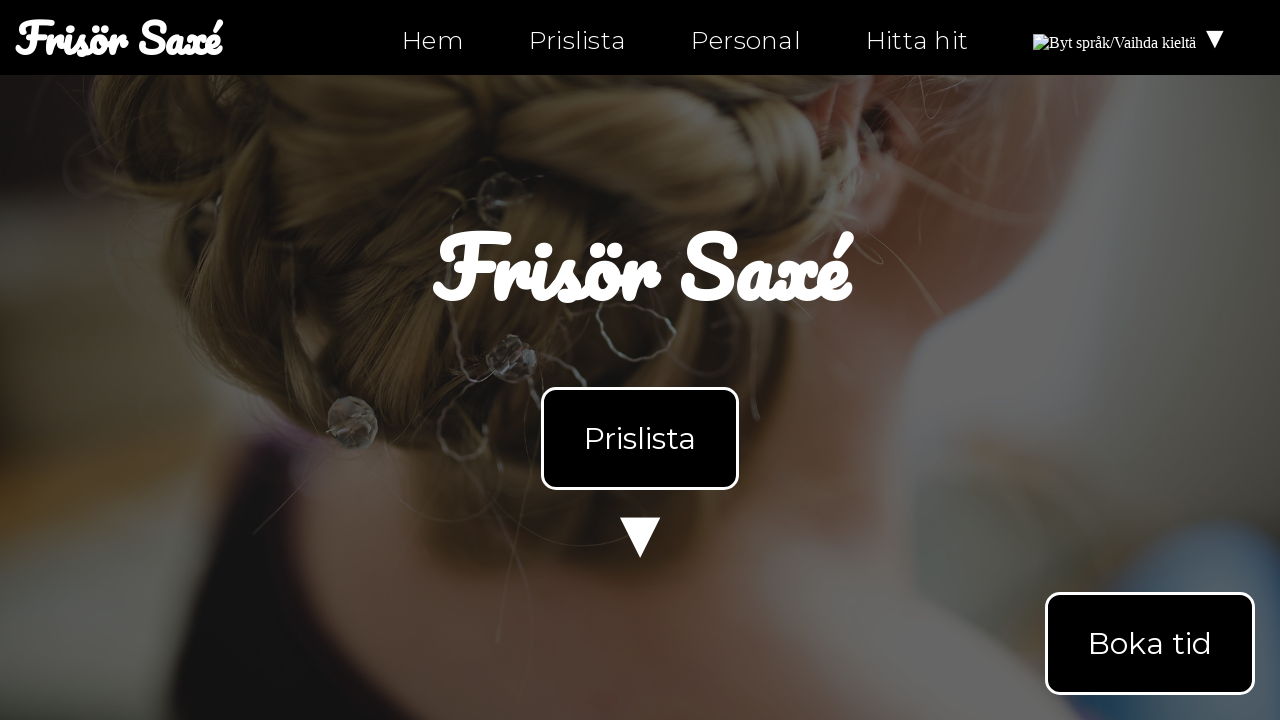

Assertion passed: link does not have empty href
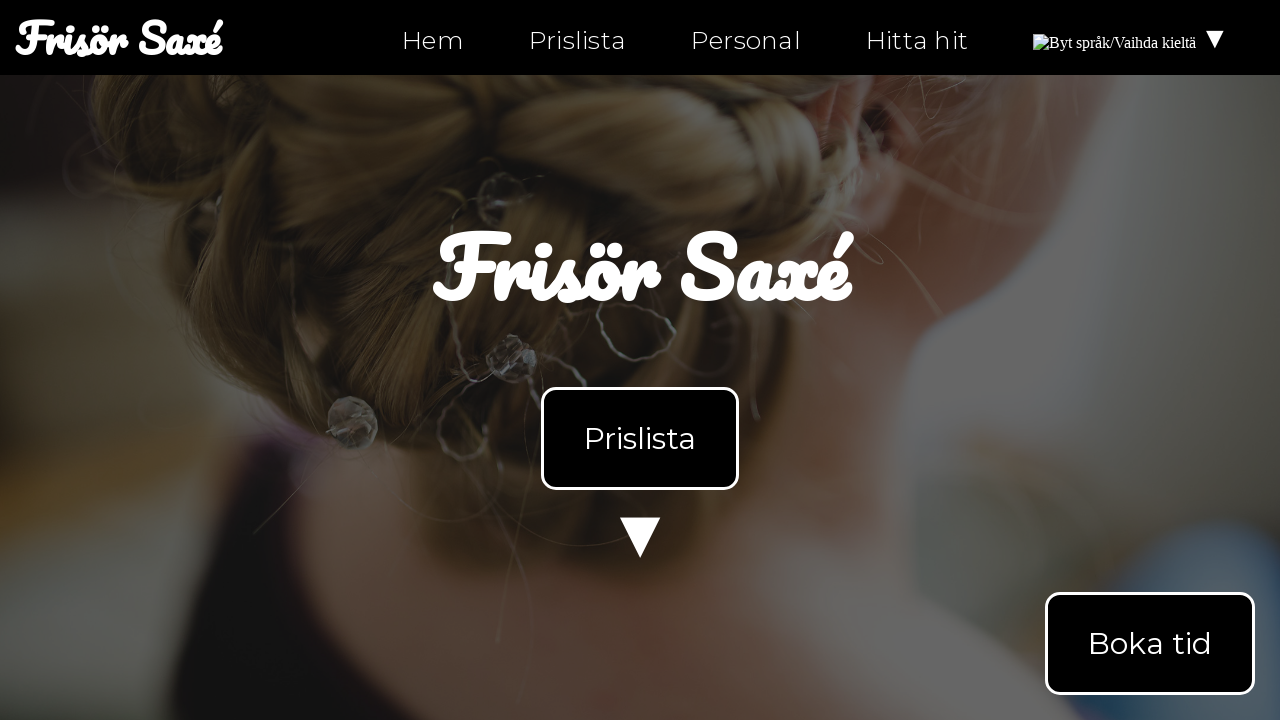

Checked link href attribute: mailto:info@ntig-uppsala.github.io
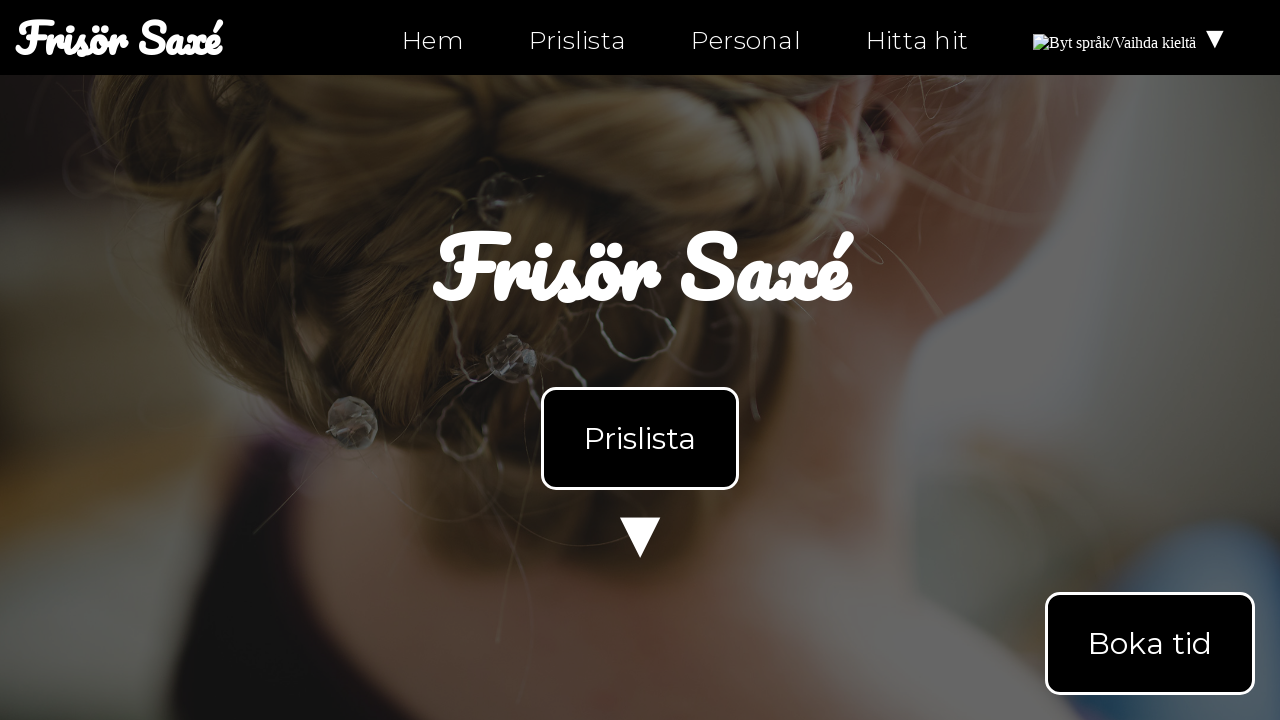

Assertion passed: link does not have empty href
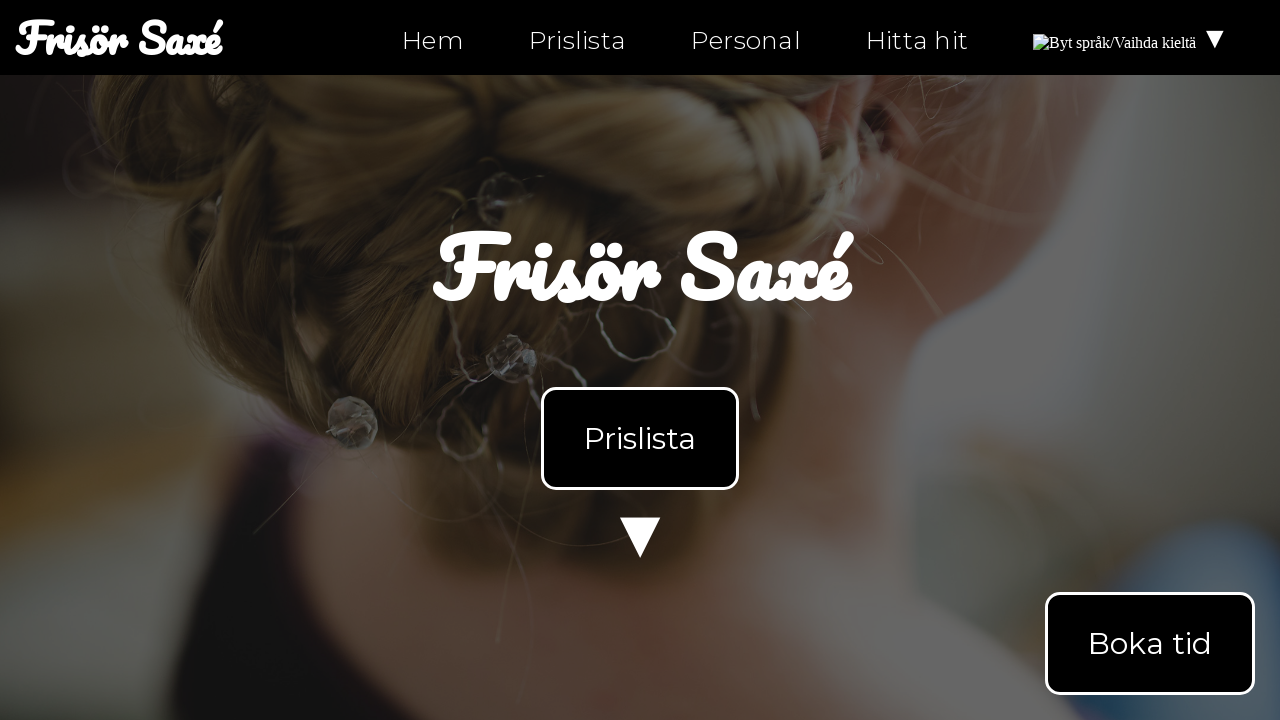

Checked link href attribute: hitta-hit.html
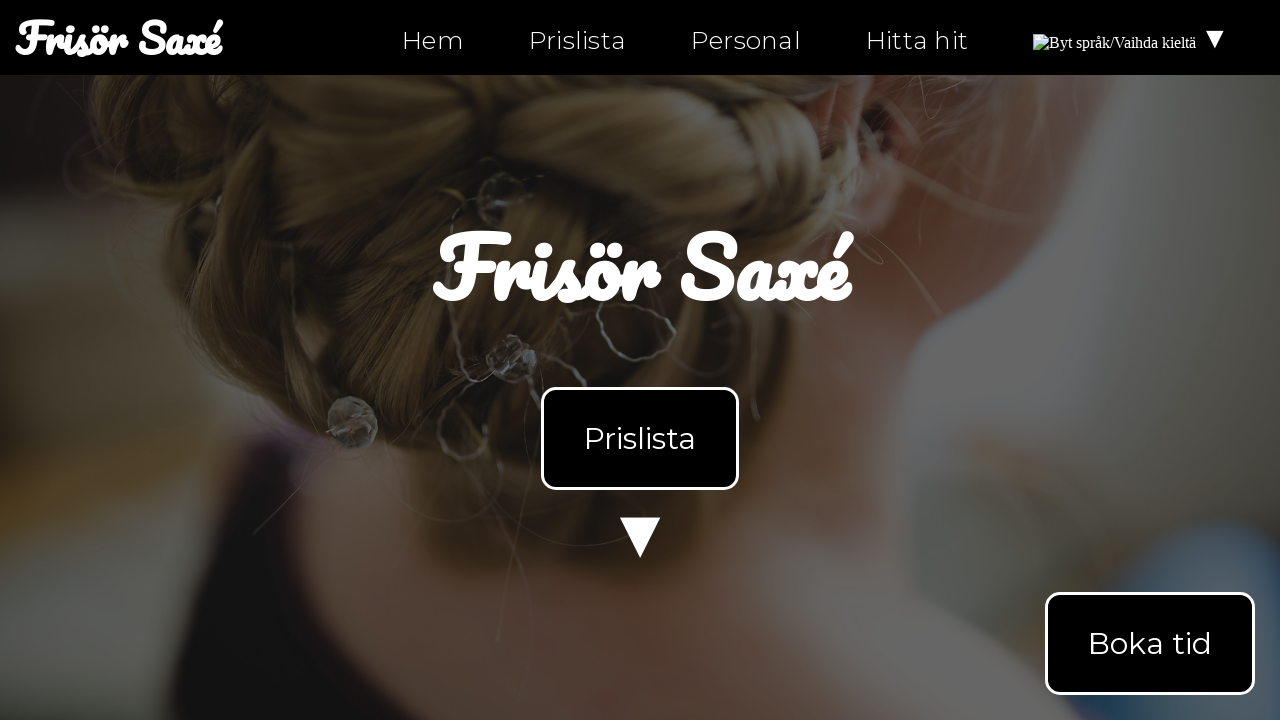

Assertion passed: link does not have empty href
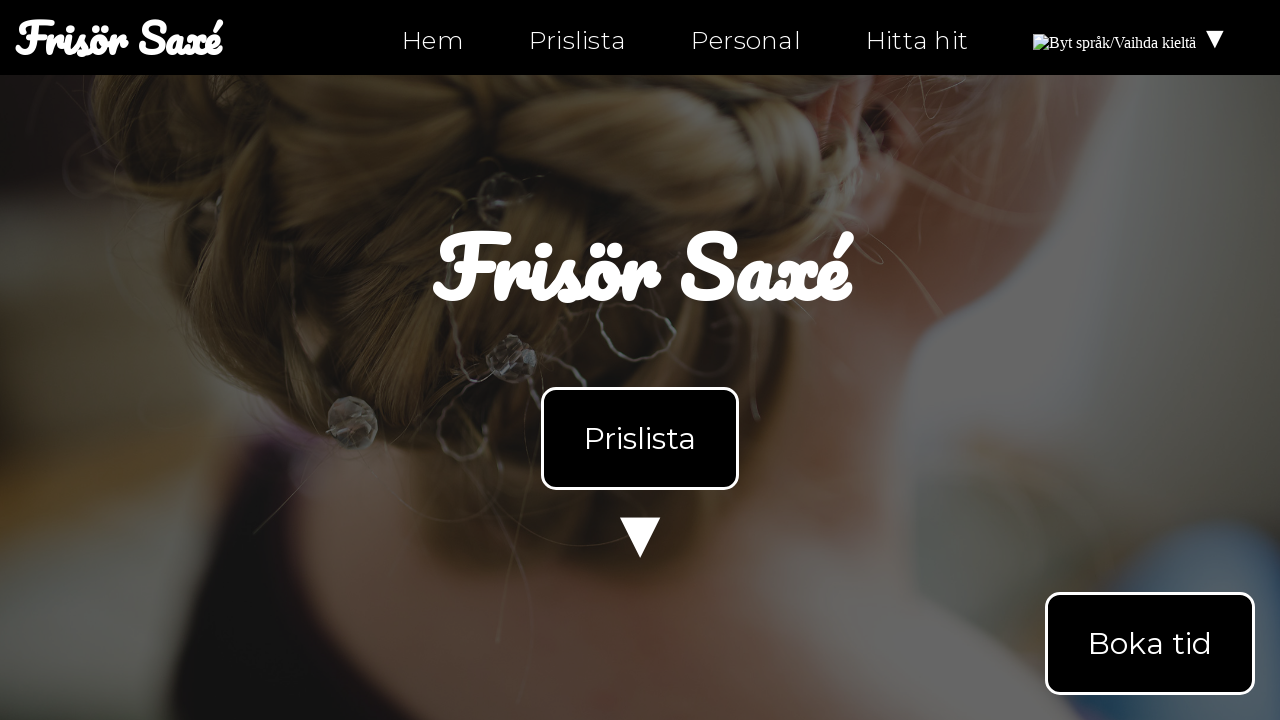

Navigated to personal.html
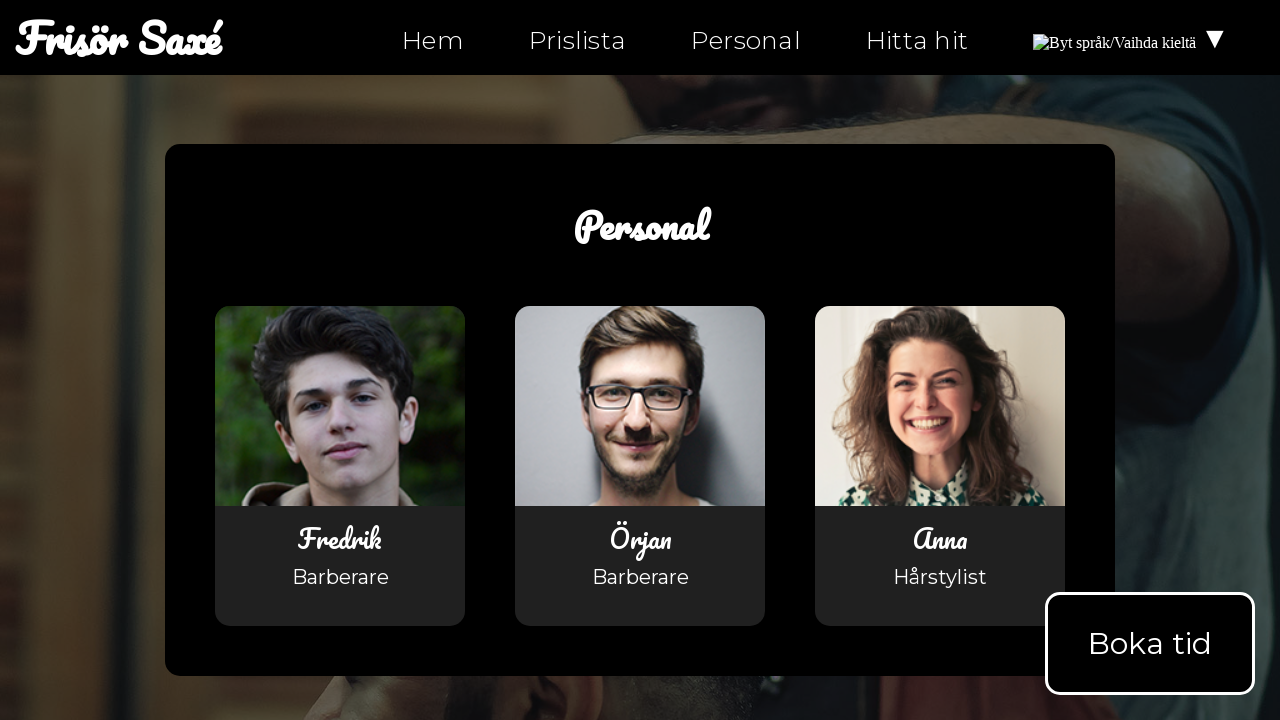

Waited for links to load on personal.html
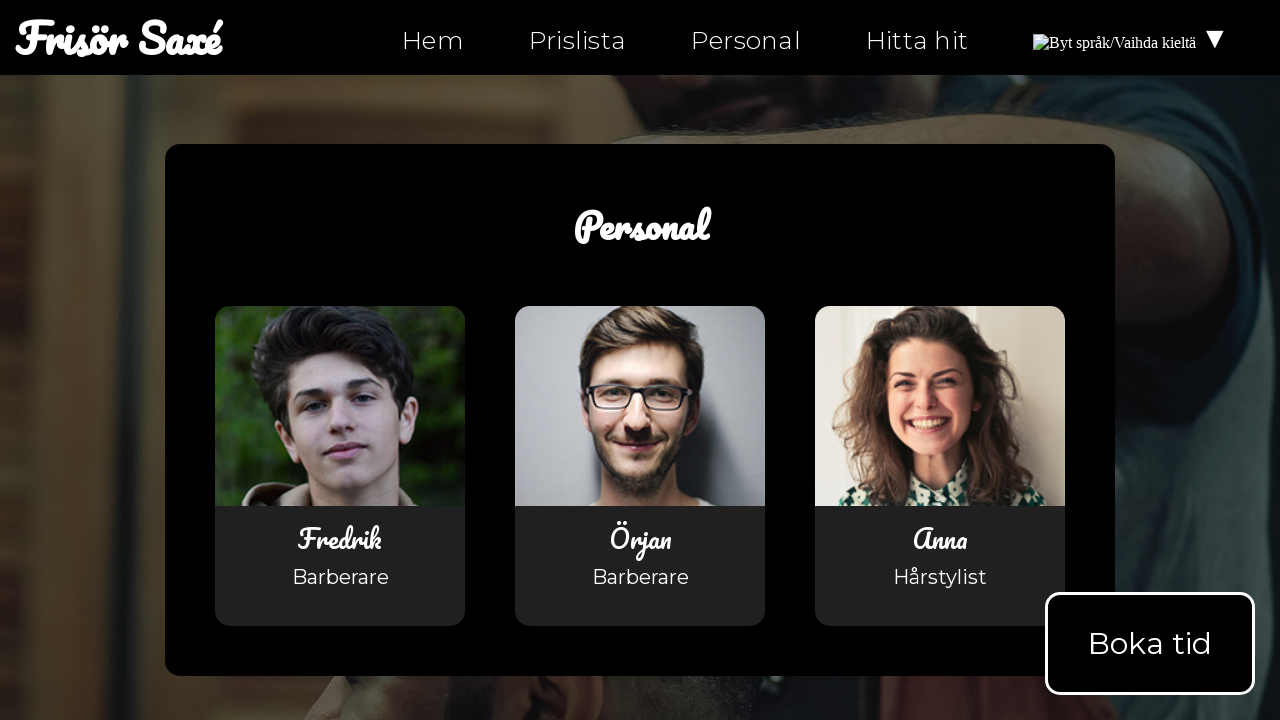

Navigated to hitta-hit.html
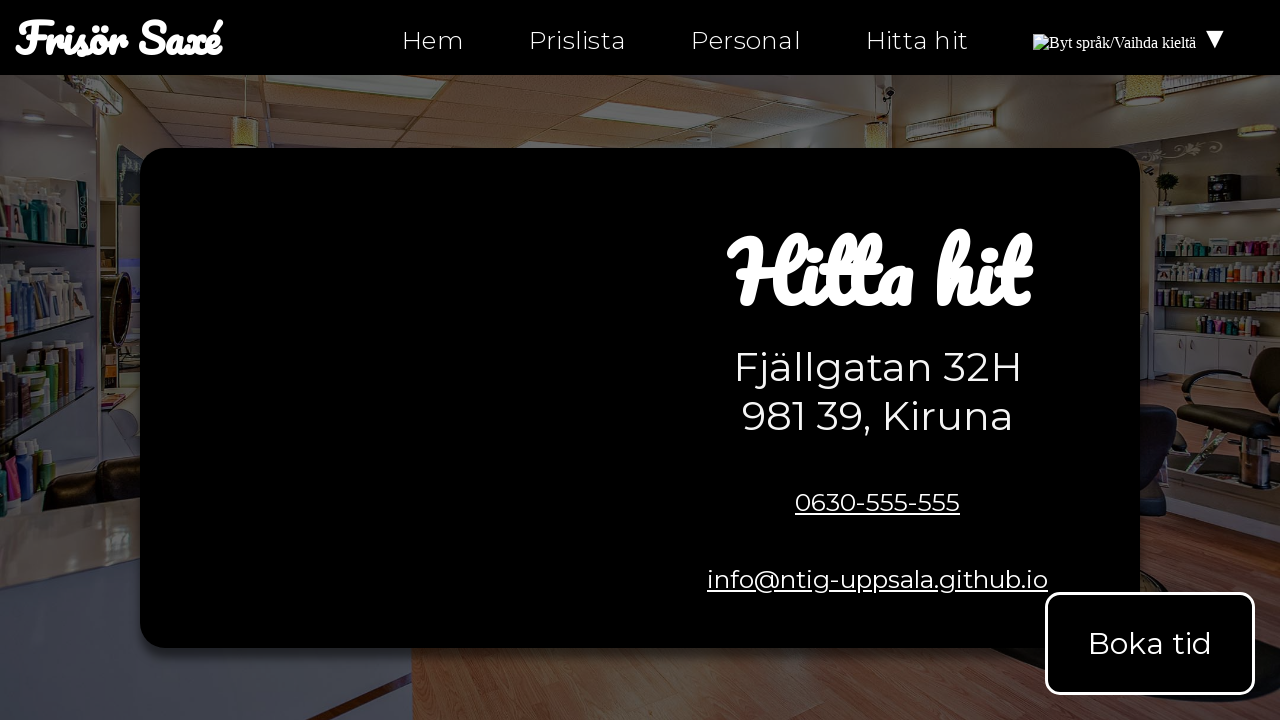

Waited for links to load on hitta-hit.html
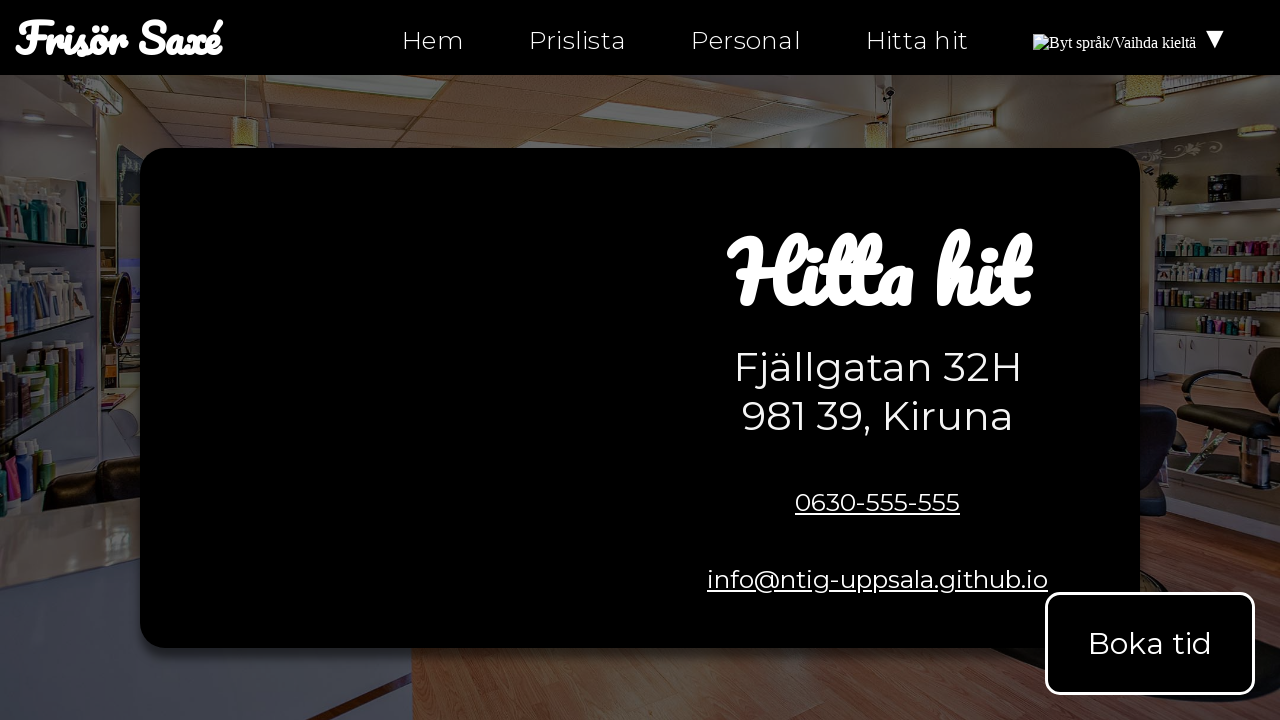

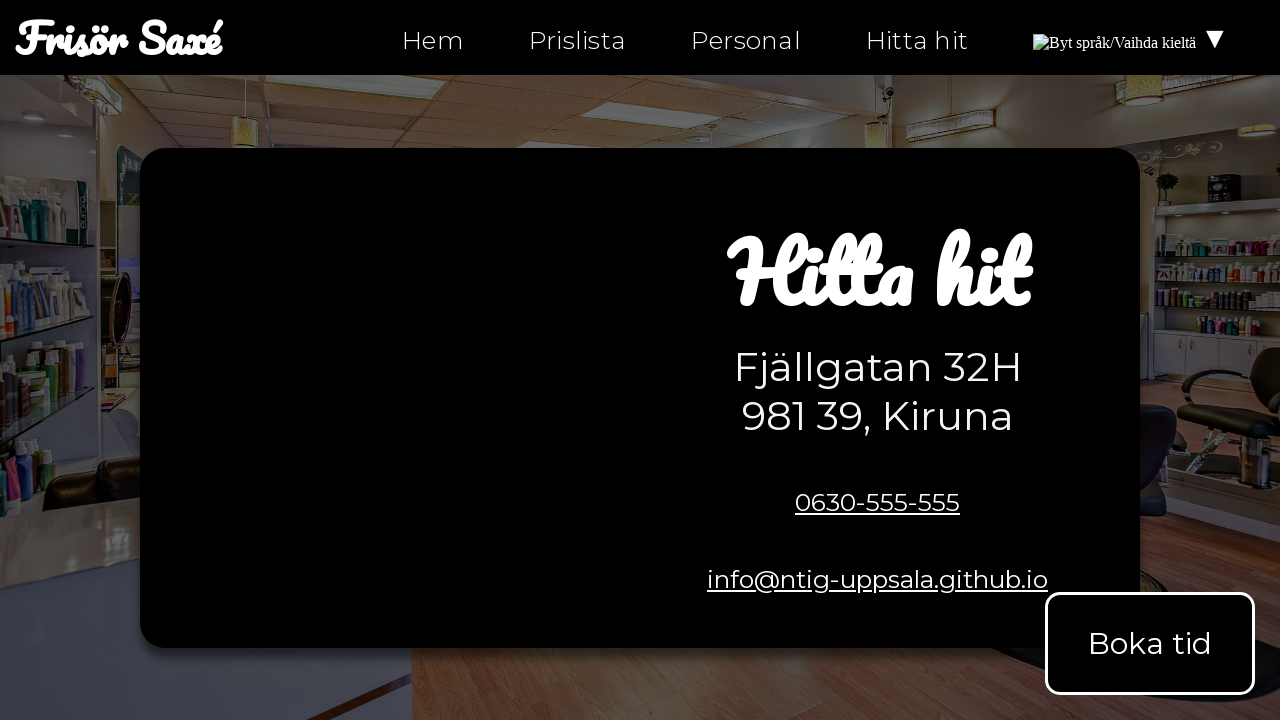